Navigates to a table page and selects checkboxes in table rows based on filtering criteria

Starting URL: https://vins-udemy.s3.amazonaws.com/java/html/java8-stream-table-1.html

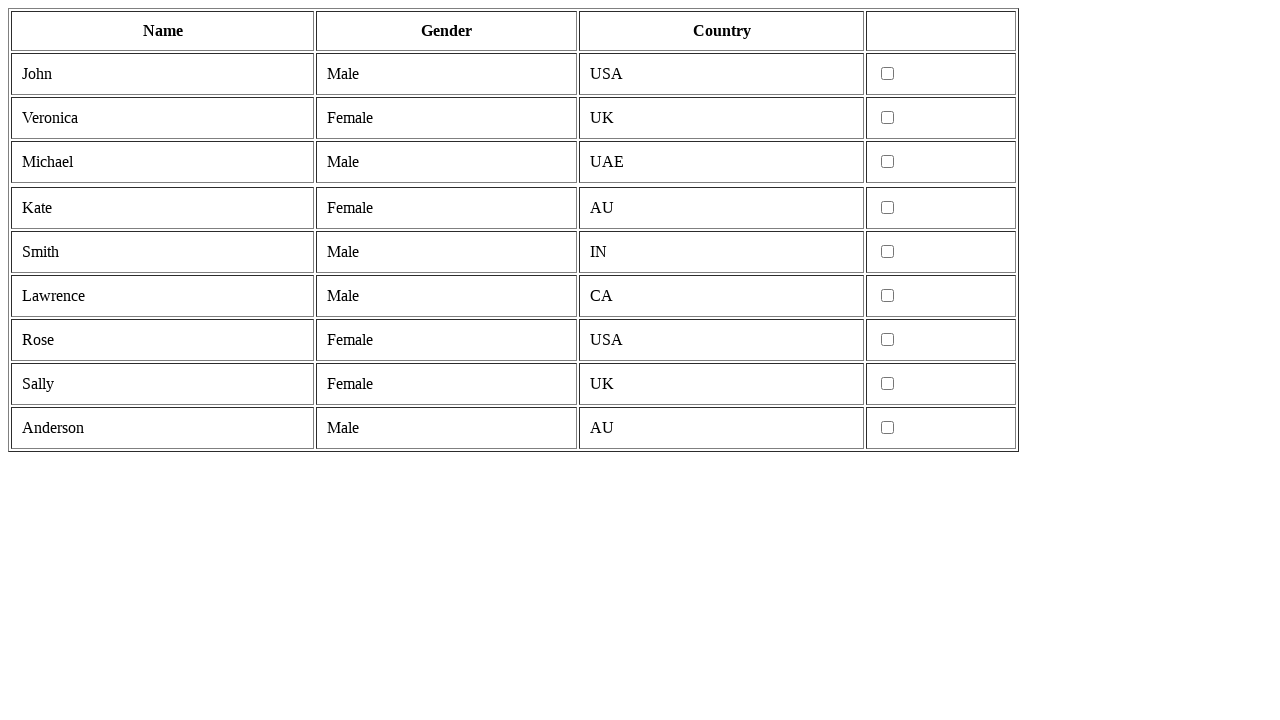

Located all table rows
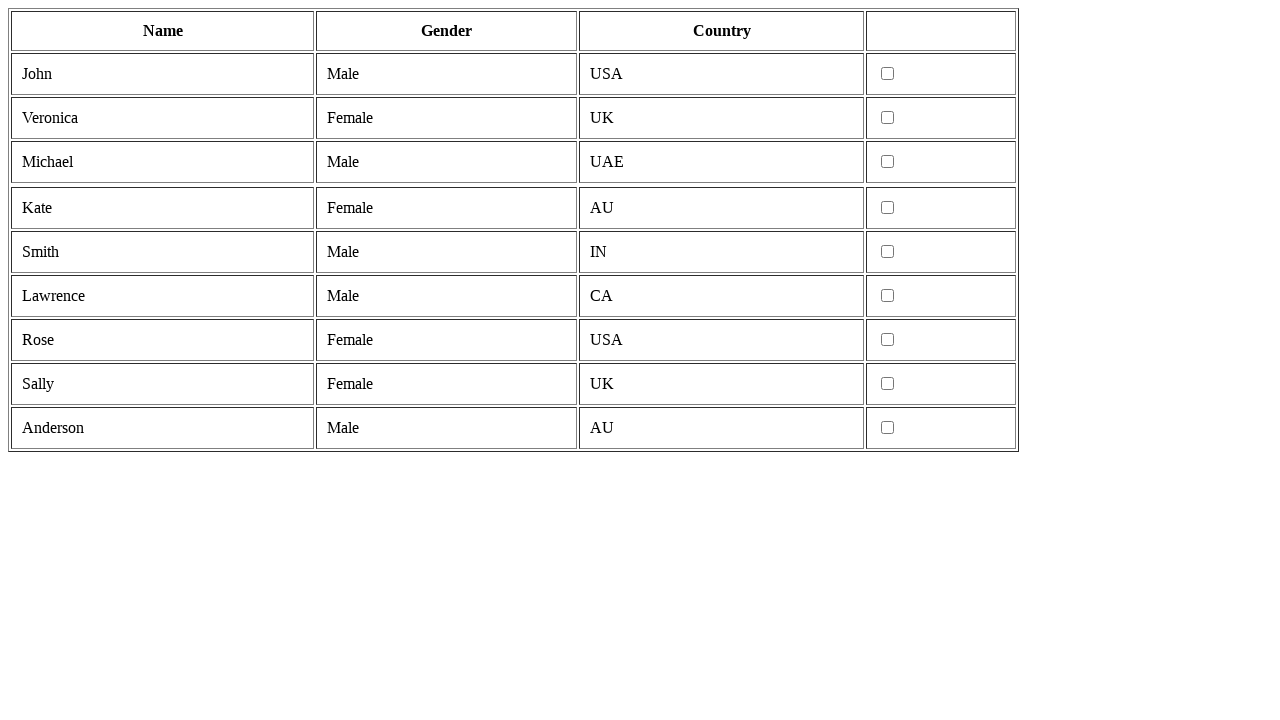

Filtered out header row from table rows
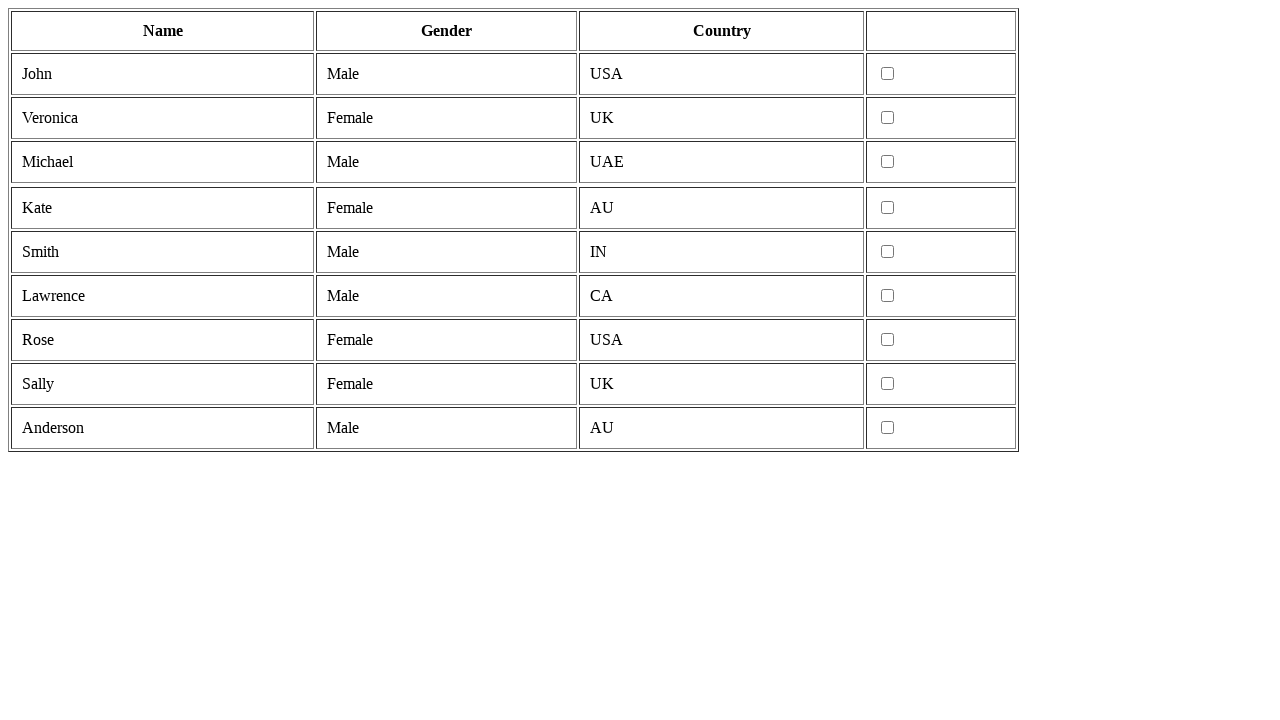

Located all cells in table row
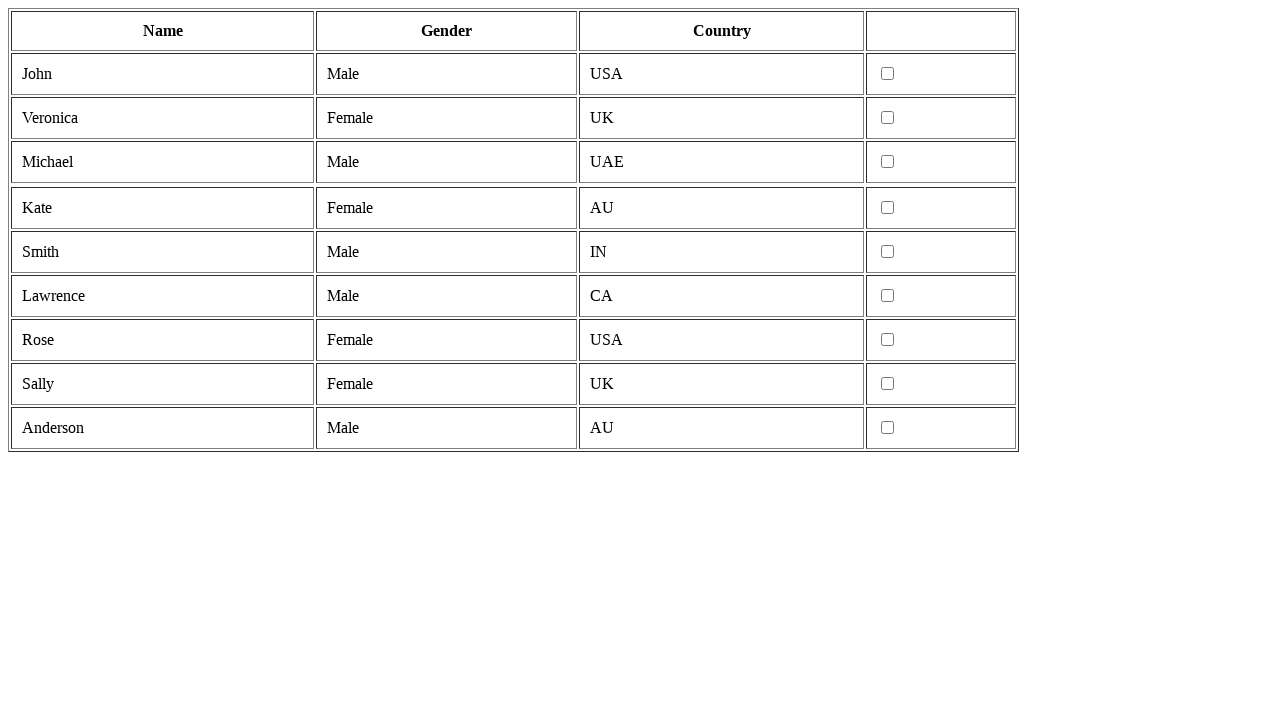

Row has exactly 4 cells, proceeding with filtering criteria
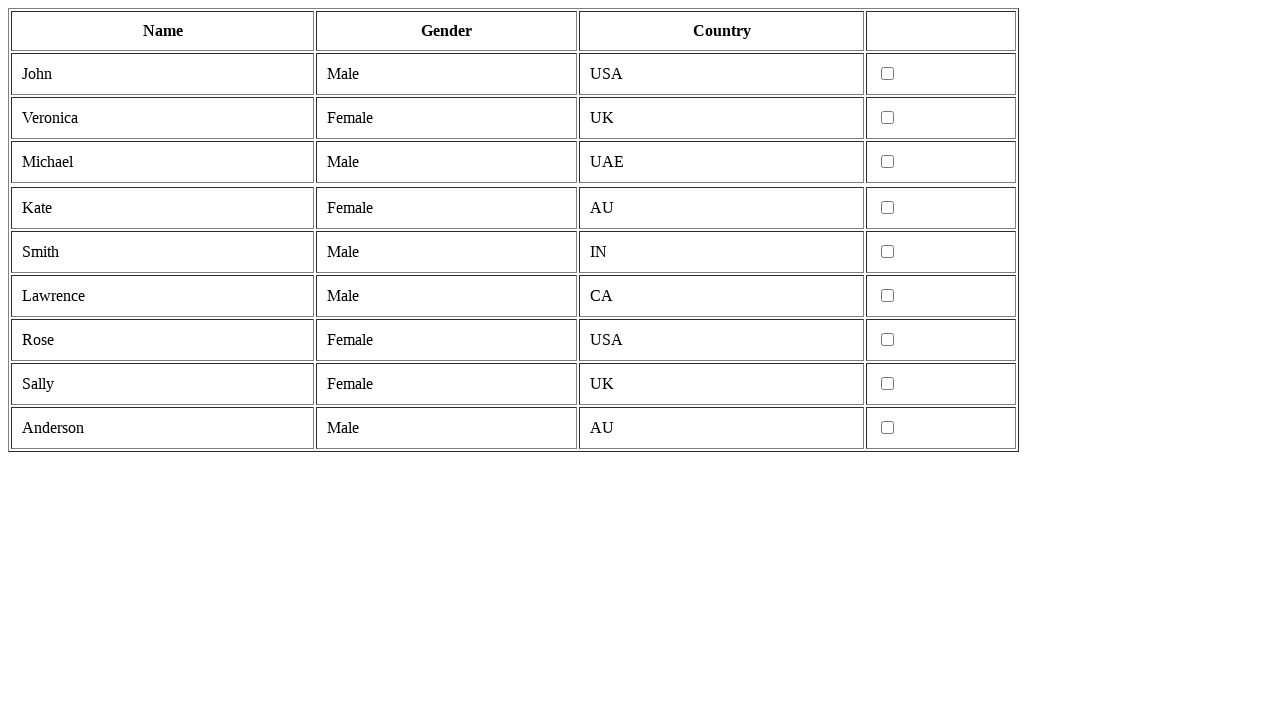

Retrieved text from second cell: 'Male'
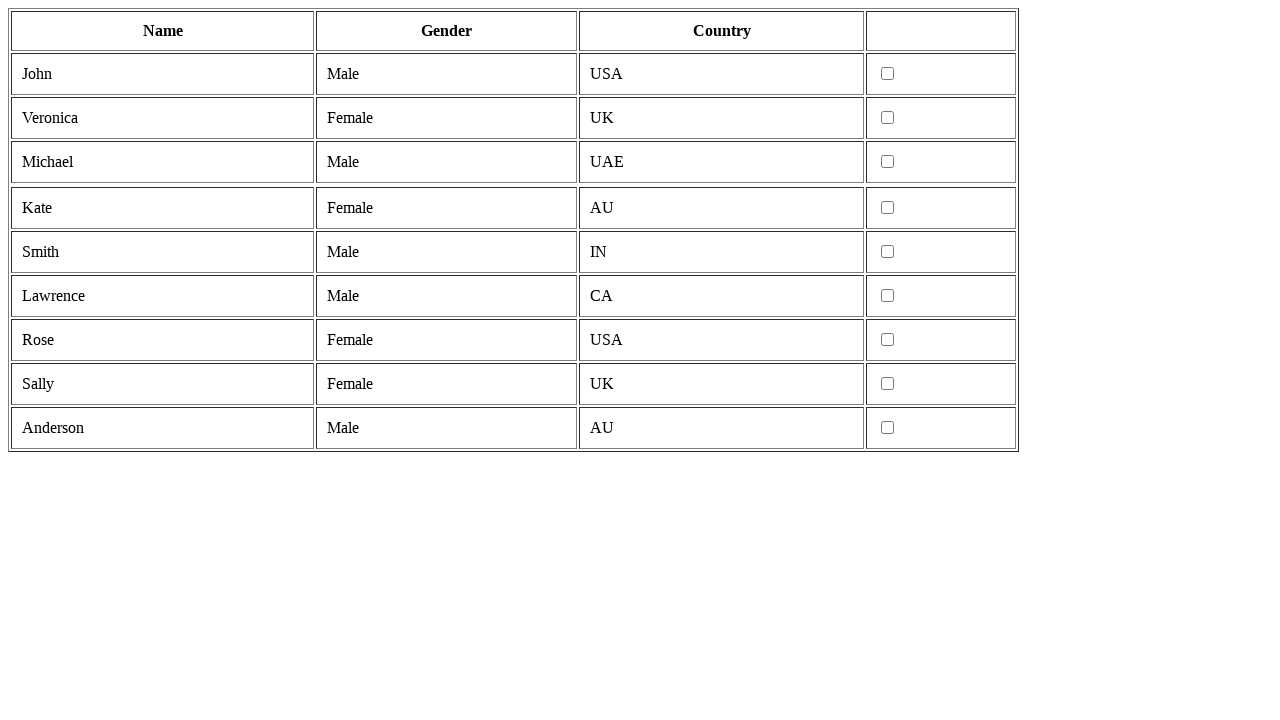

Second cell contains 'Male', filtering criteria matched
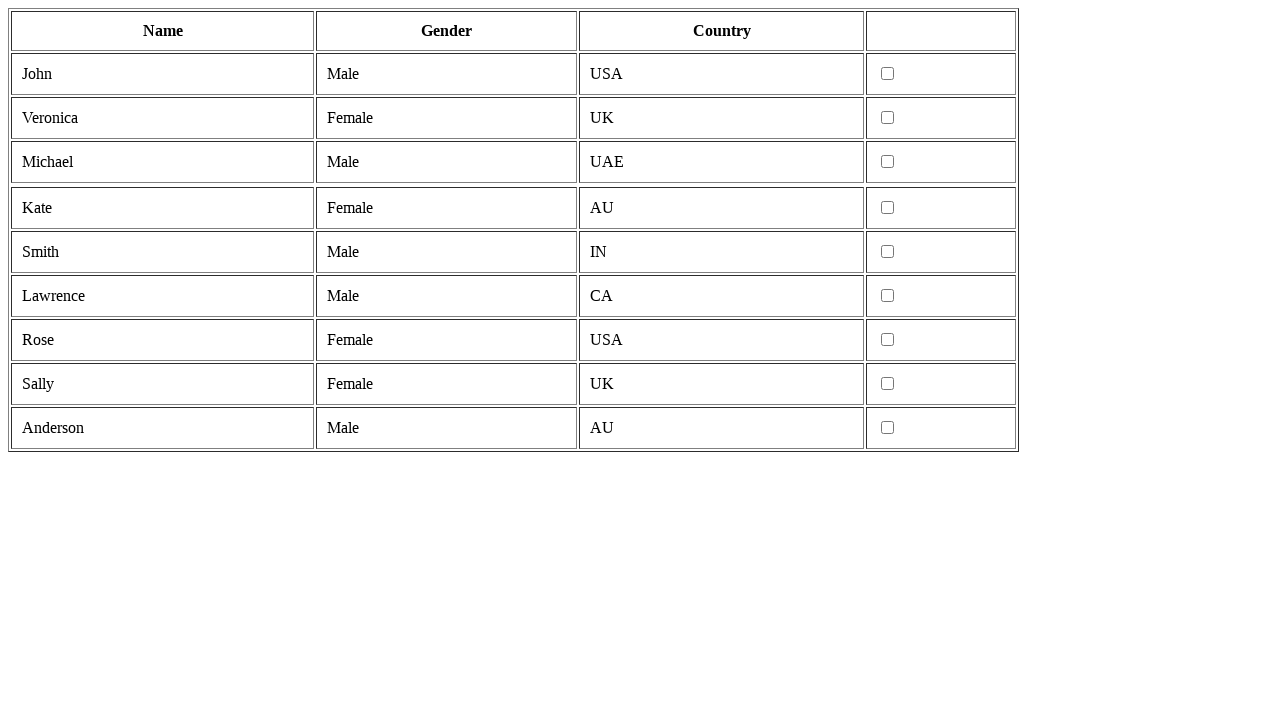

Located checkbox in fourth column
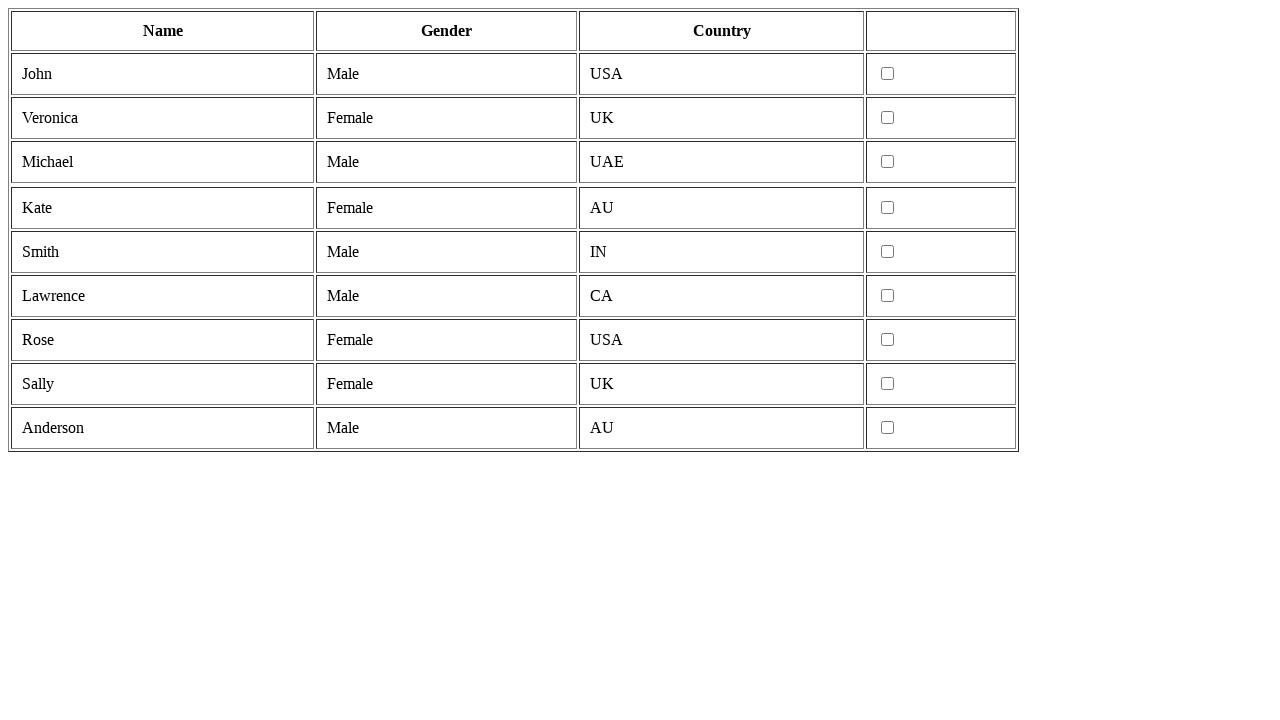

Clicked checkbox for Male row at (888, 74) on tr >> nth=1 >> td >> nth=3 >> input
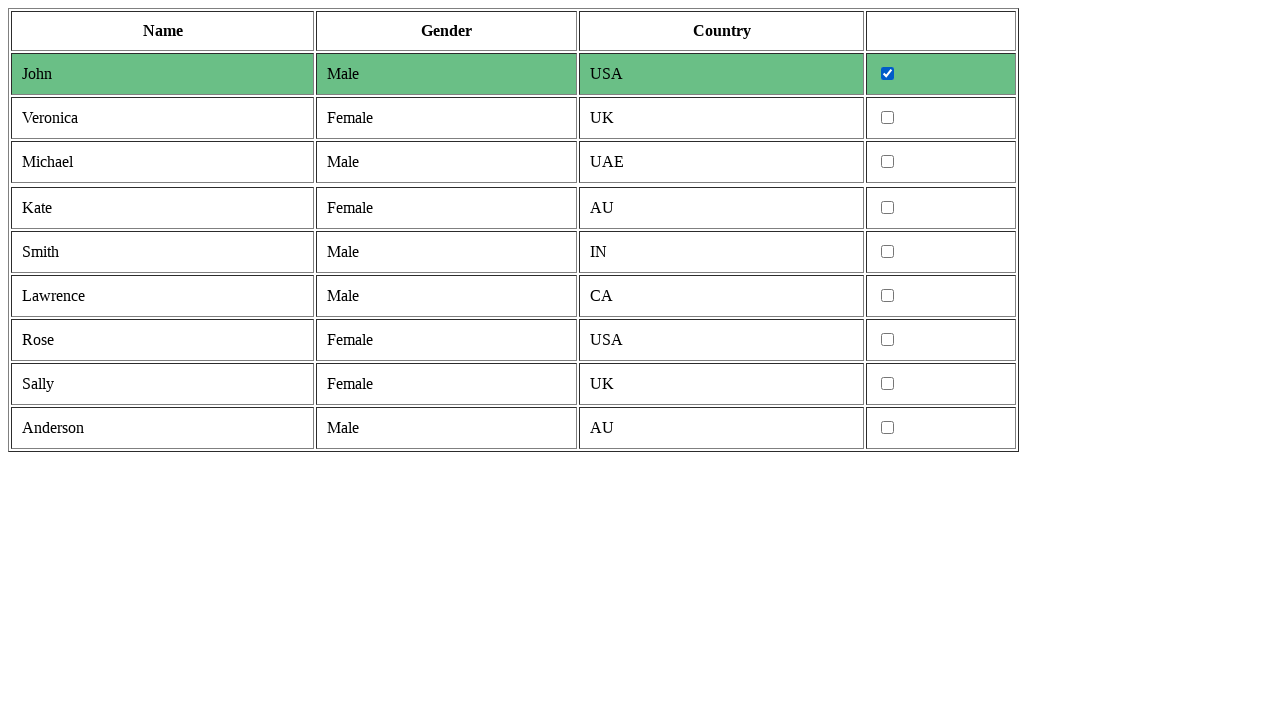

Located all cells in table row
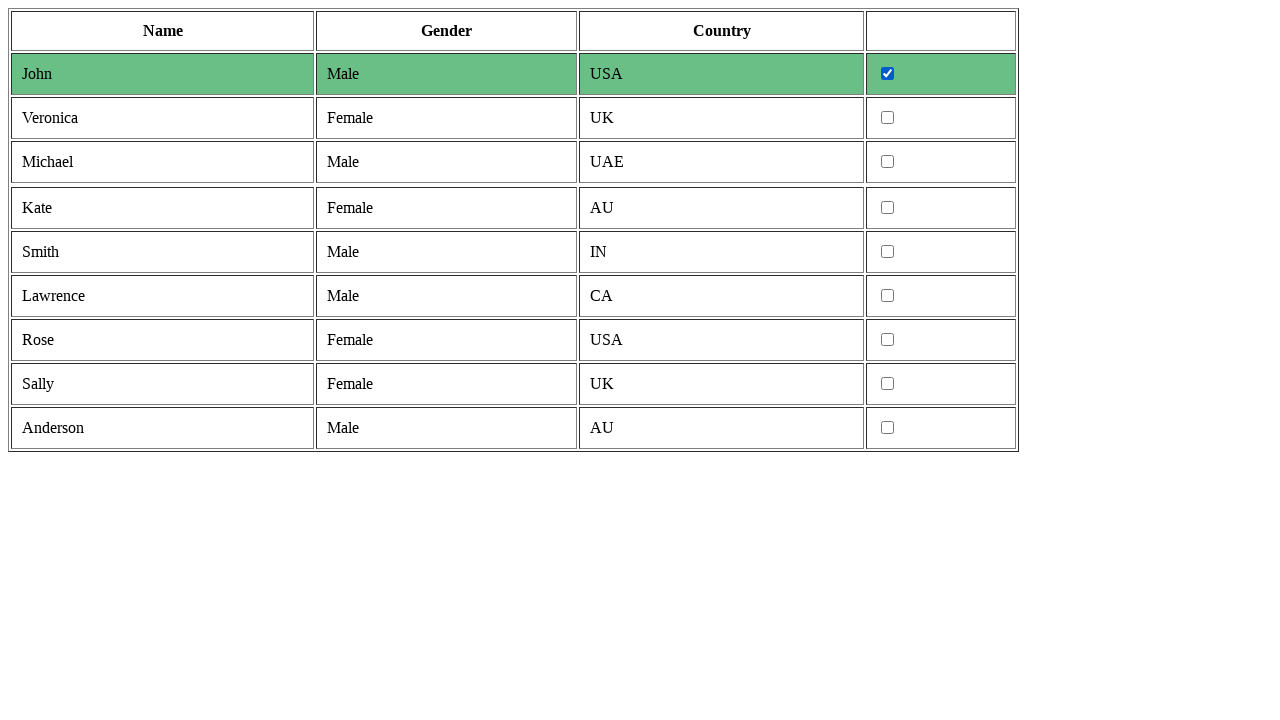

Row has exactly 4 cells, proceeding with filtering criteria
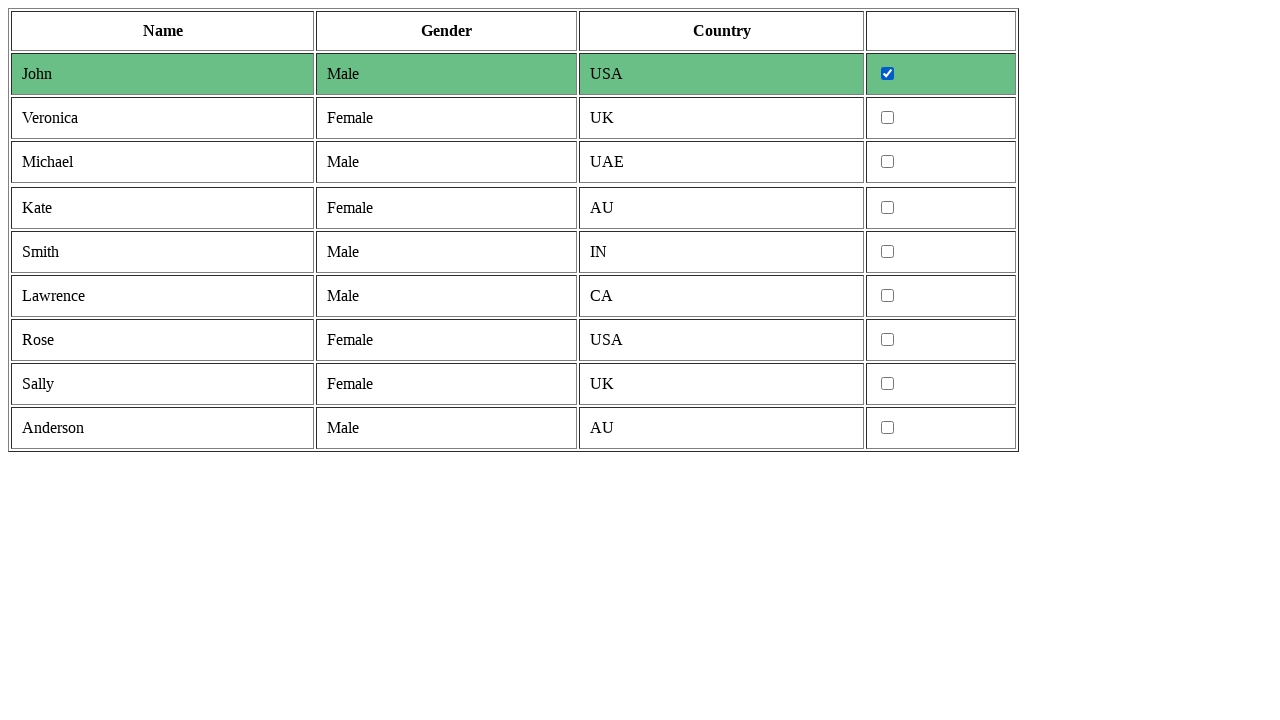

Retrieved text from second cell: 'Female'
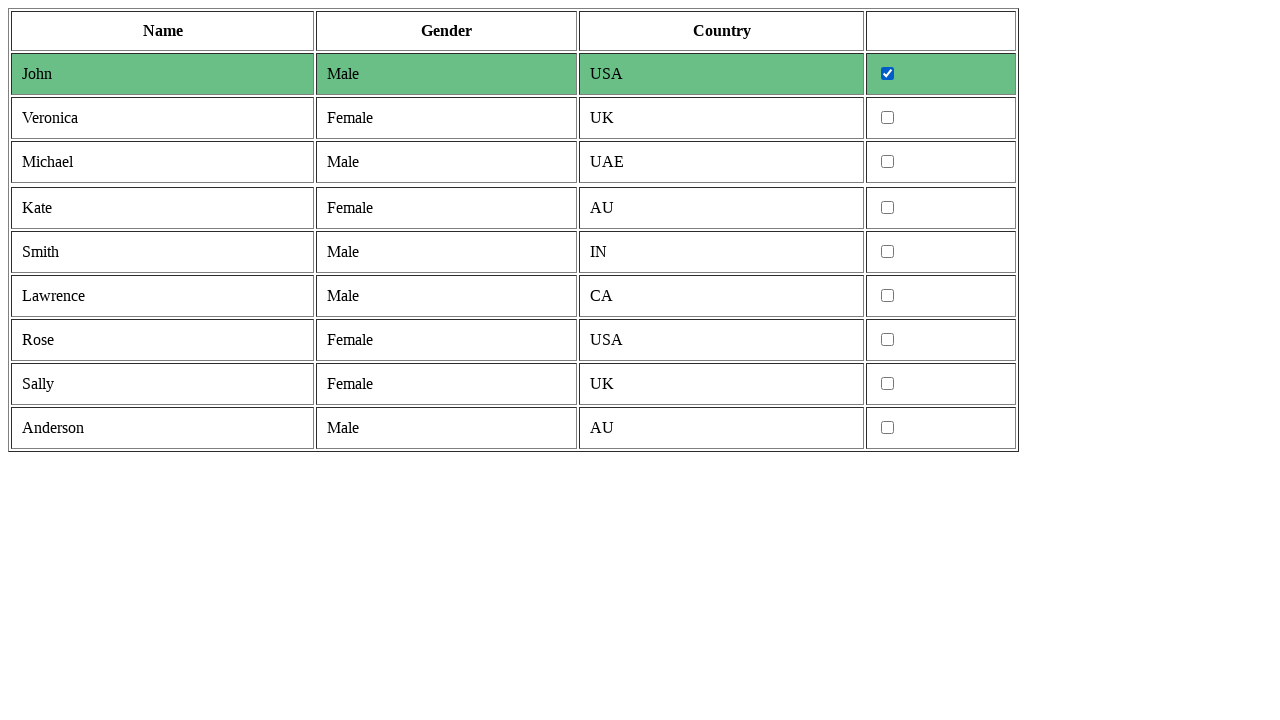

Located all cells in table row
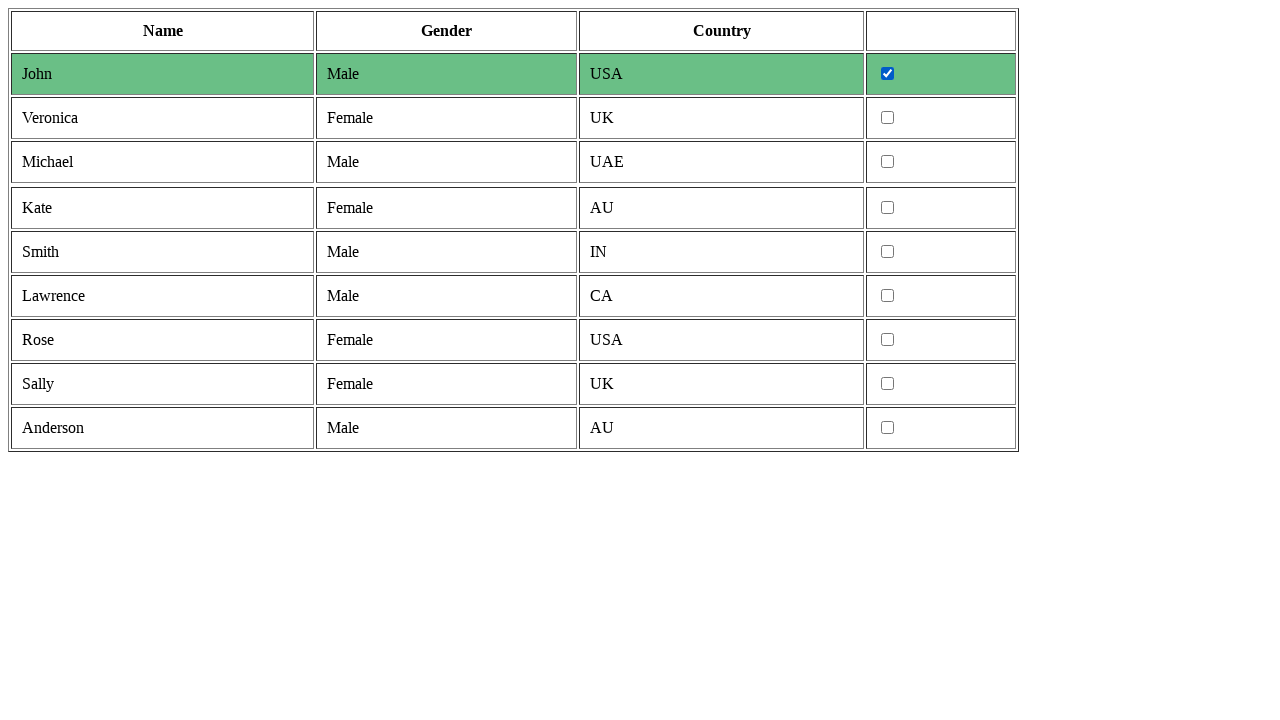

Row has exactly 4 cells, proceeding with filtering criteria
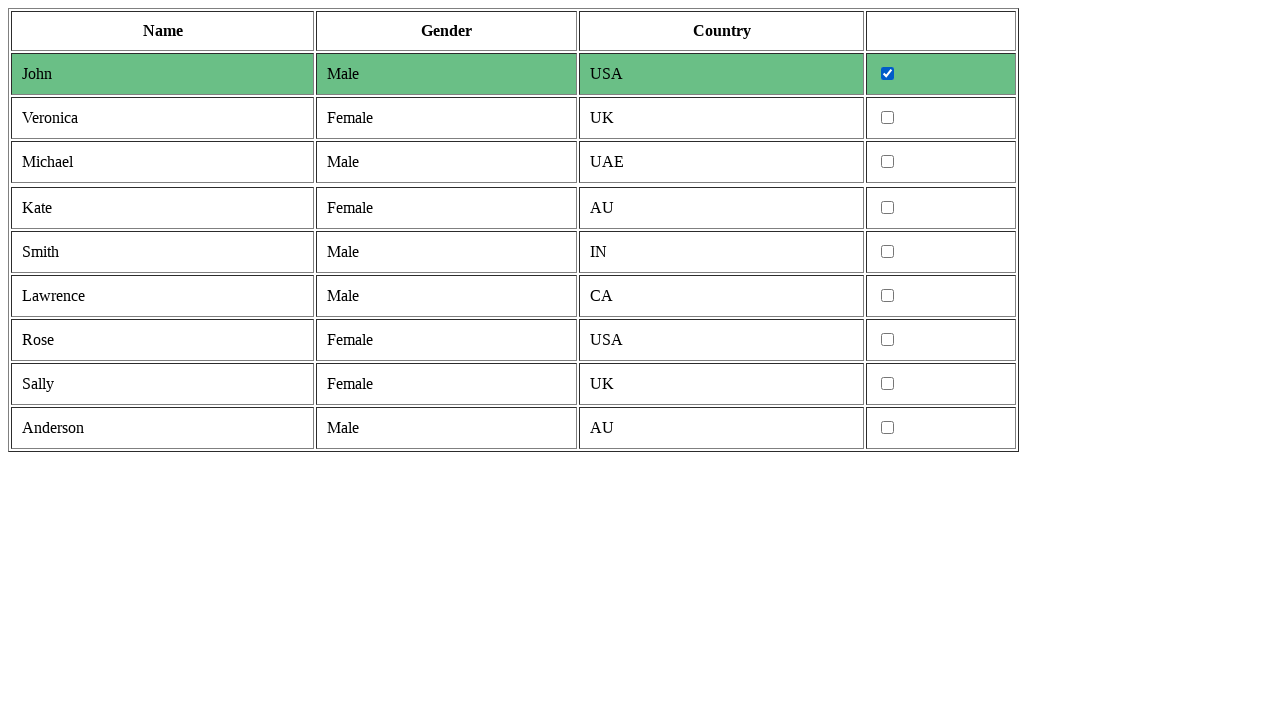

Retrieved text from second cell: 'Male'
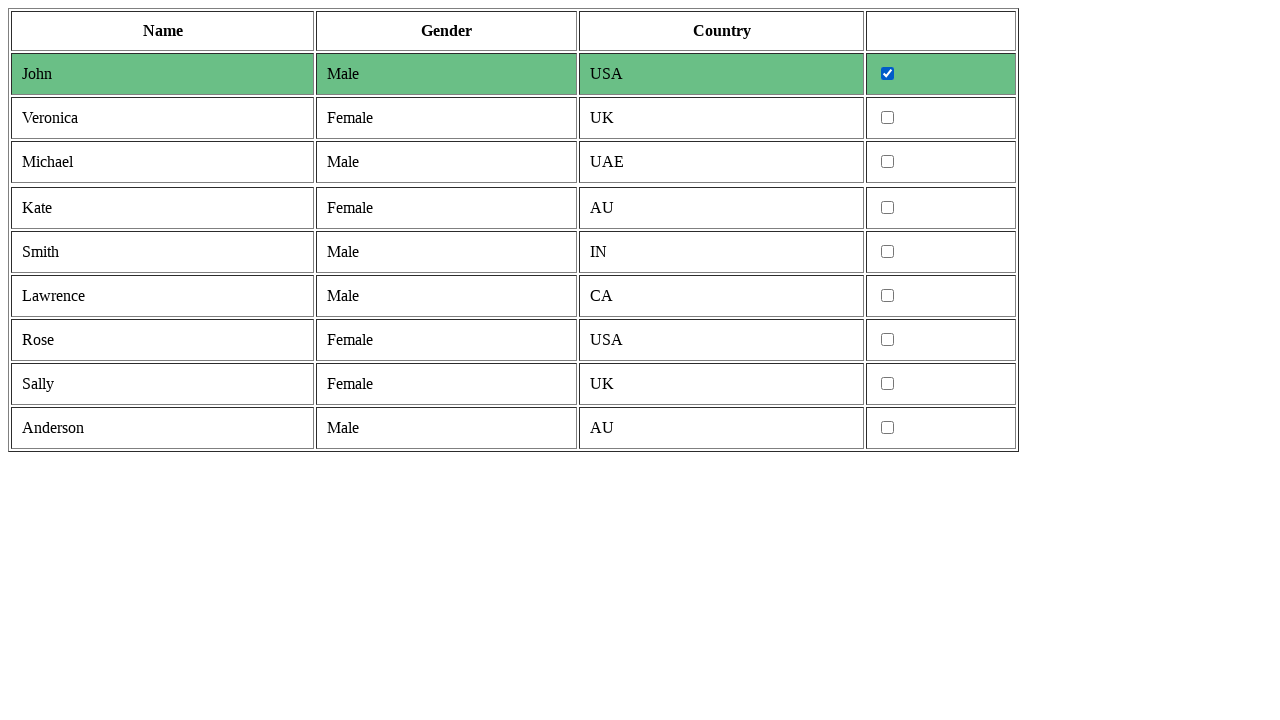

Second cell contains 'Male', filtering criteria matched
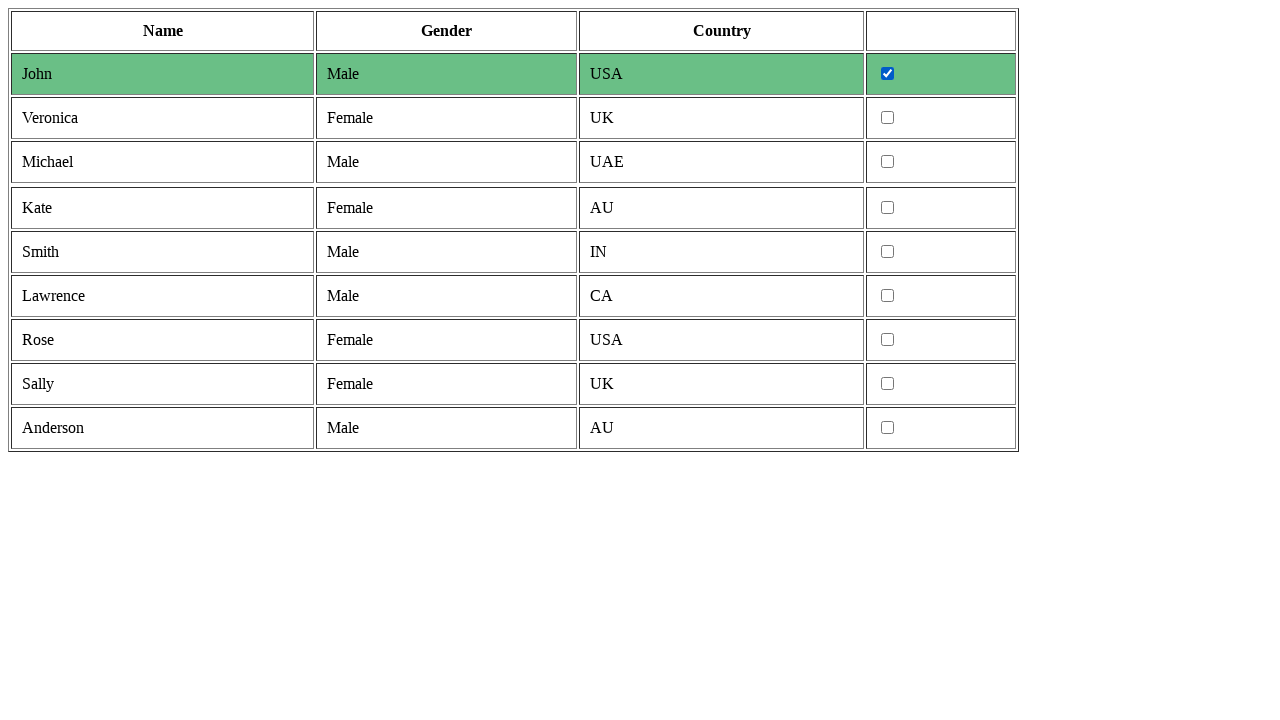

Located checkbox in fourth column
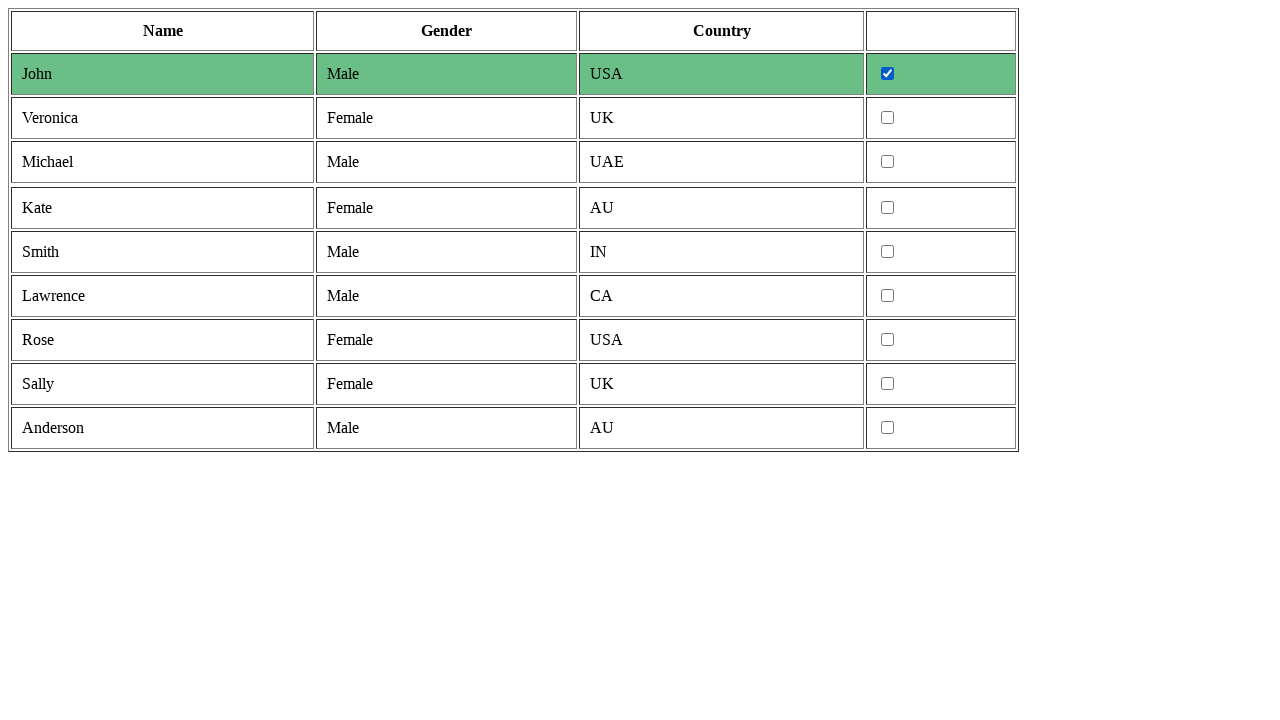

Clicked checkbox for Male row at (888, 162) on tr >> nth=3 >> td >> nth=3 >> input
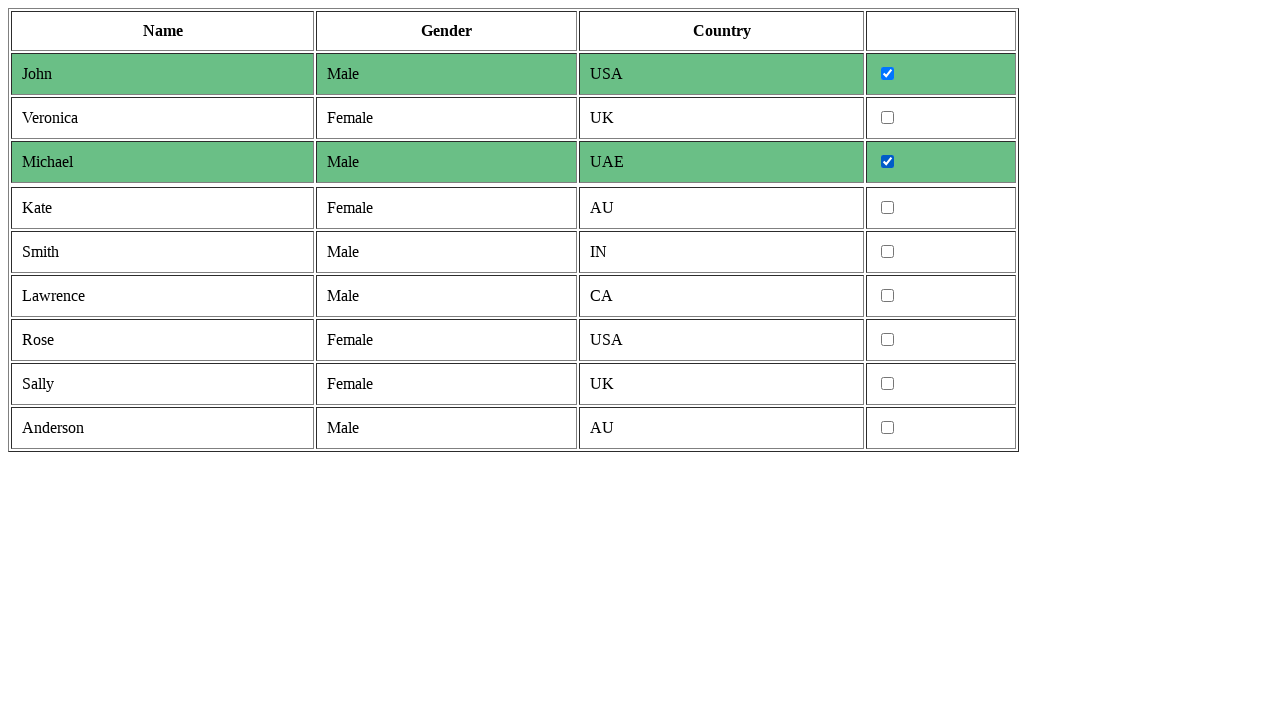

Located all cells in table row
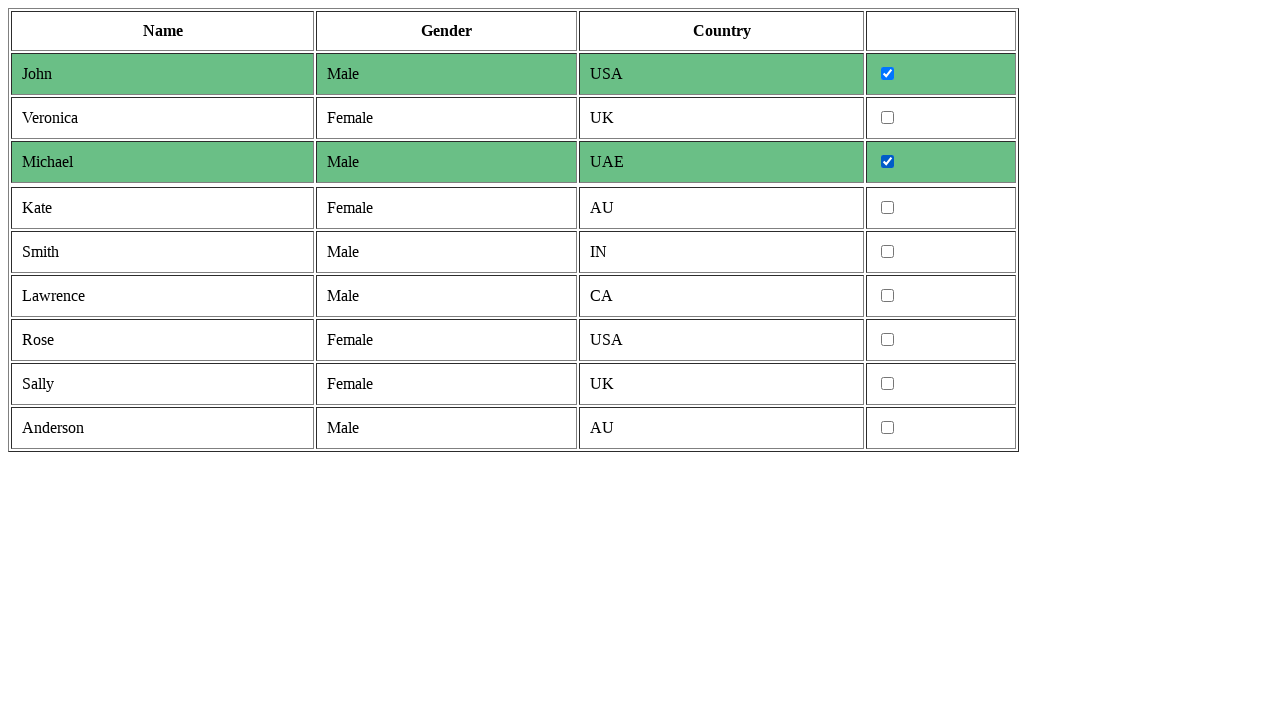

Located all cells in table row
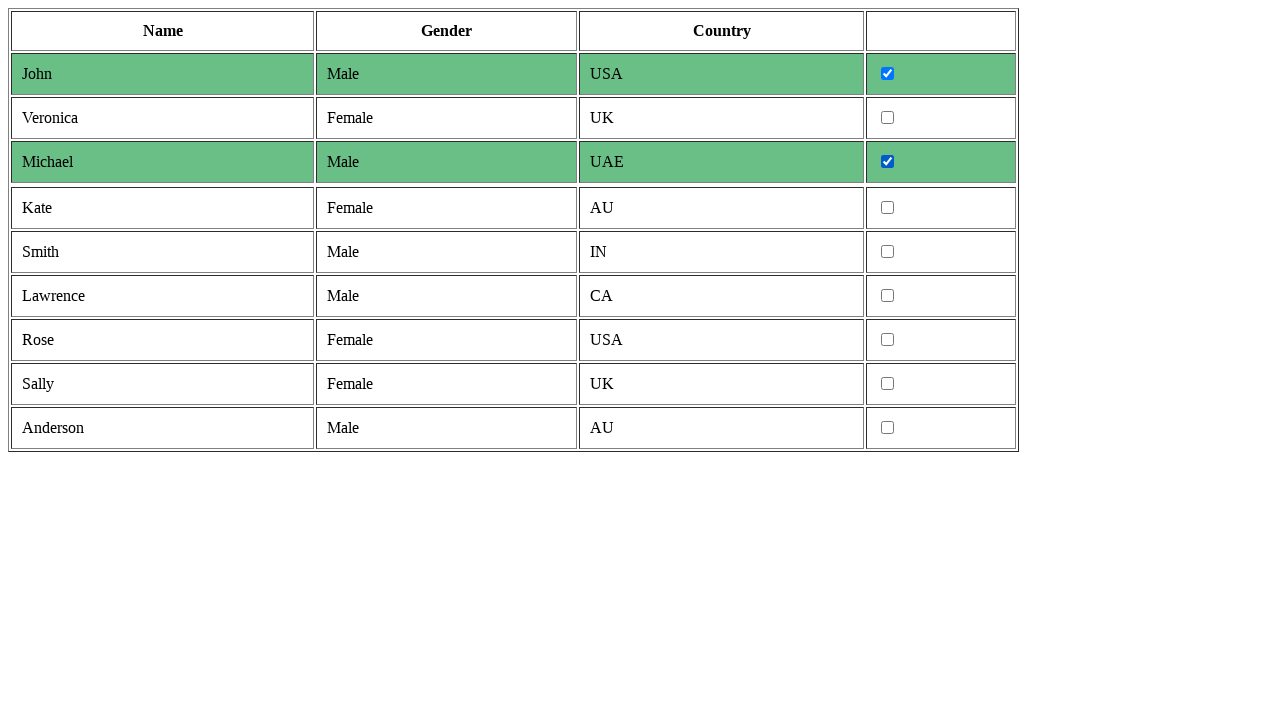

Row has exactly 4 cells, proceeding with filtering criteria
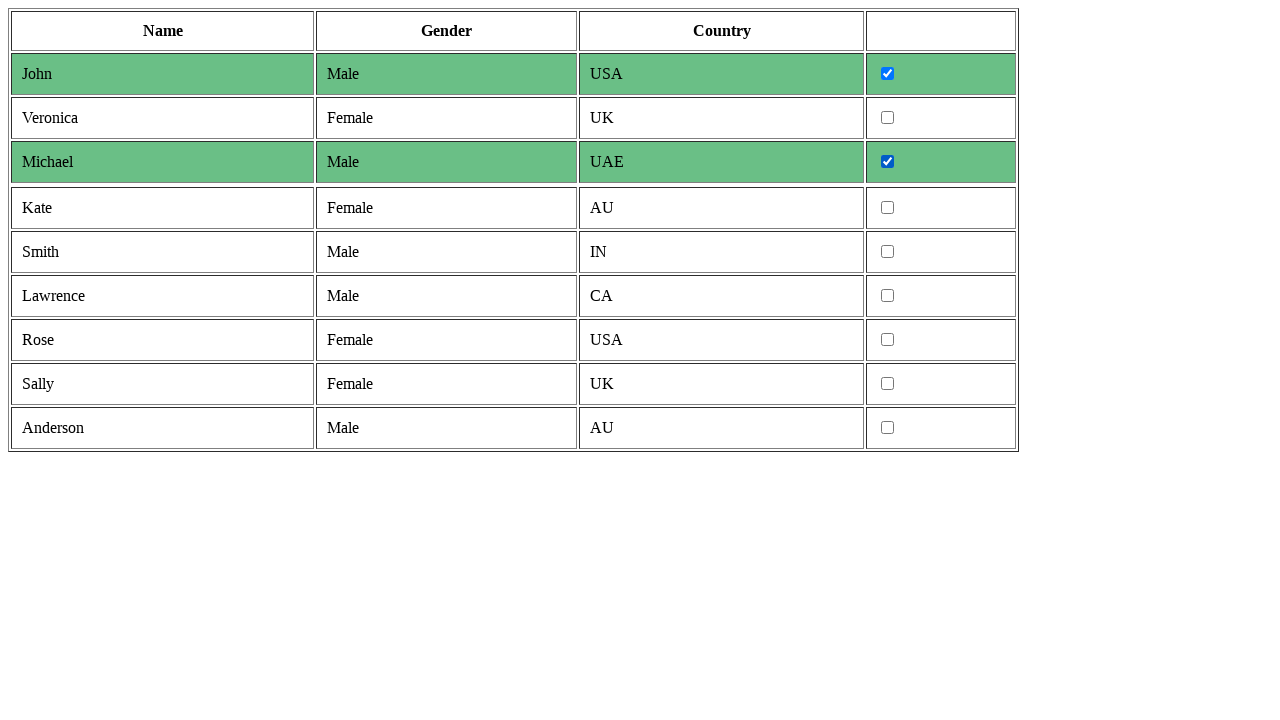

Retrieved text from second cell: 'Female'
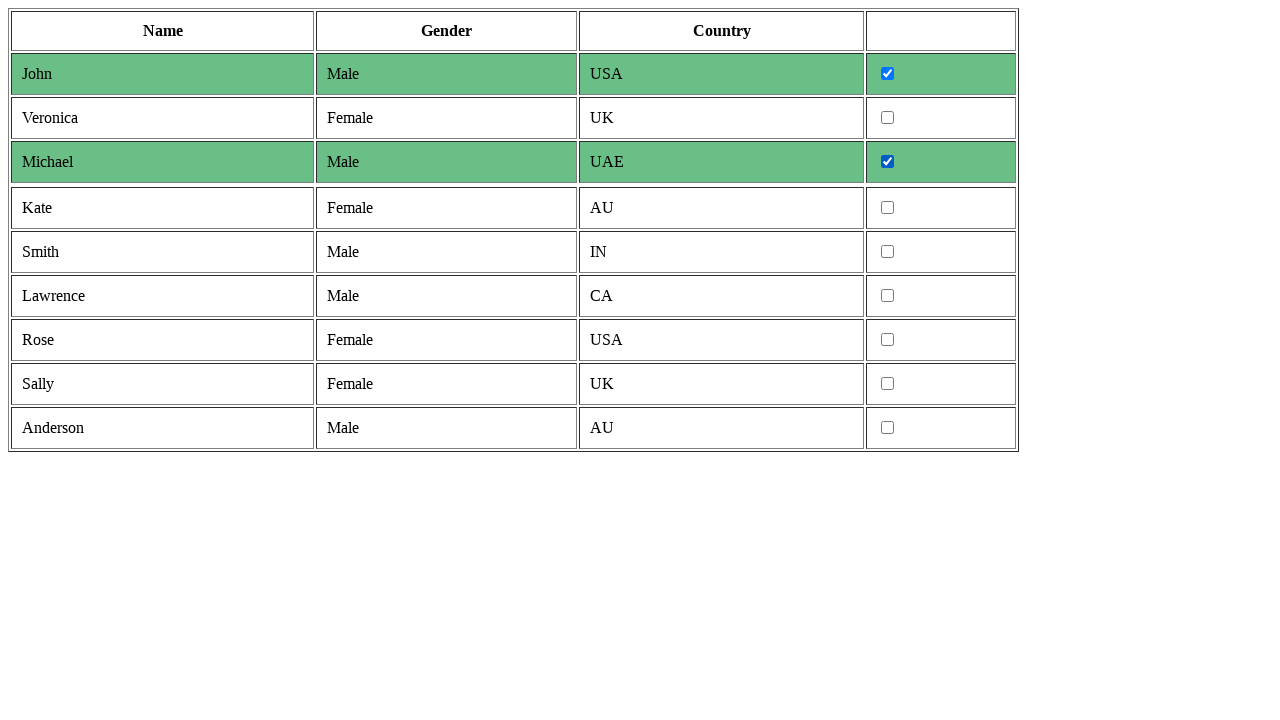

Located all cells in table row
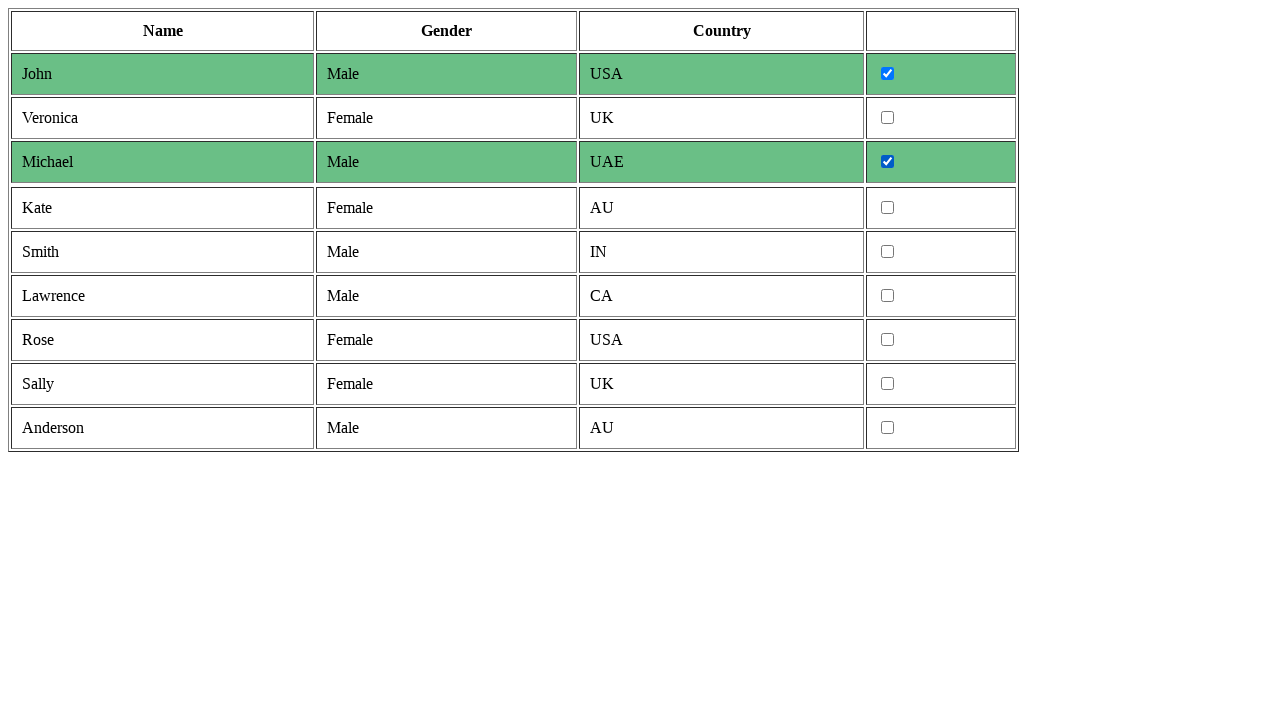

Row has exactly 4 cells, proceeding with filtering criteria
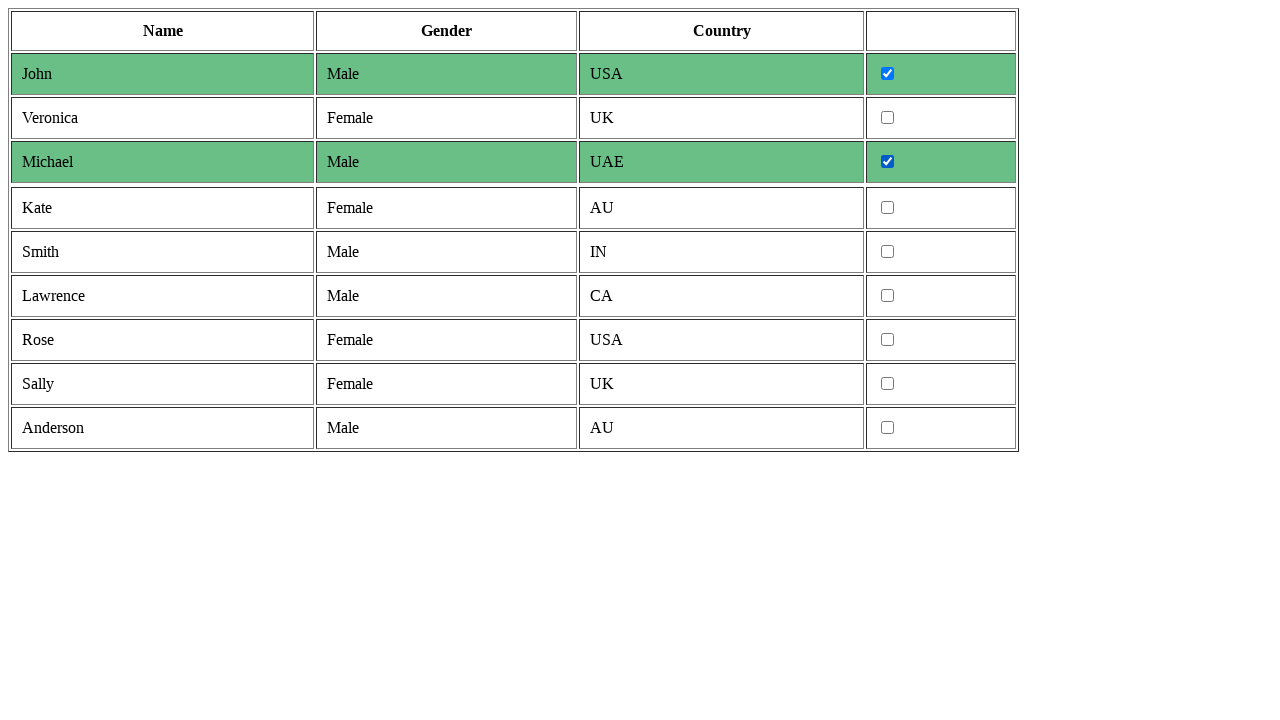

Retrieved text from second cell: 'Male'
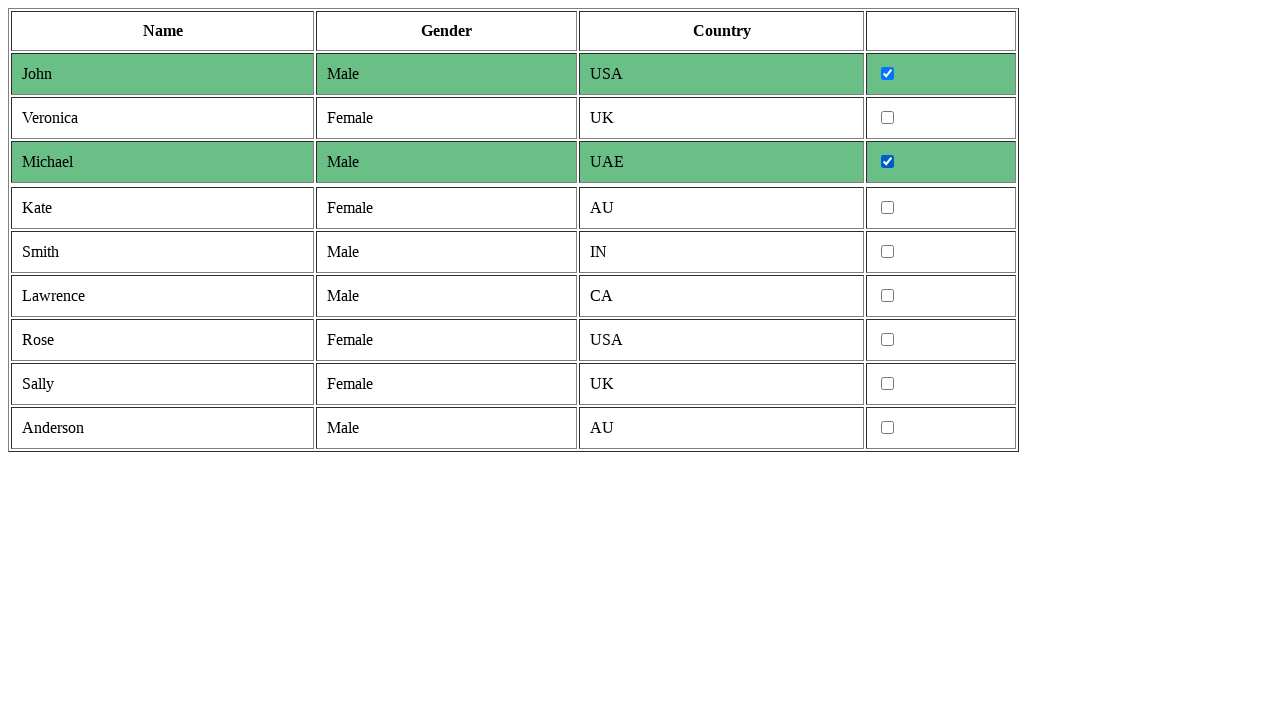

Second cell contains 'Male', filtering criteria matched
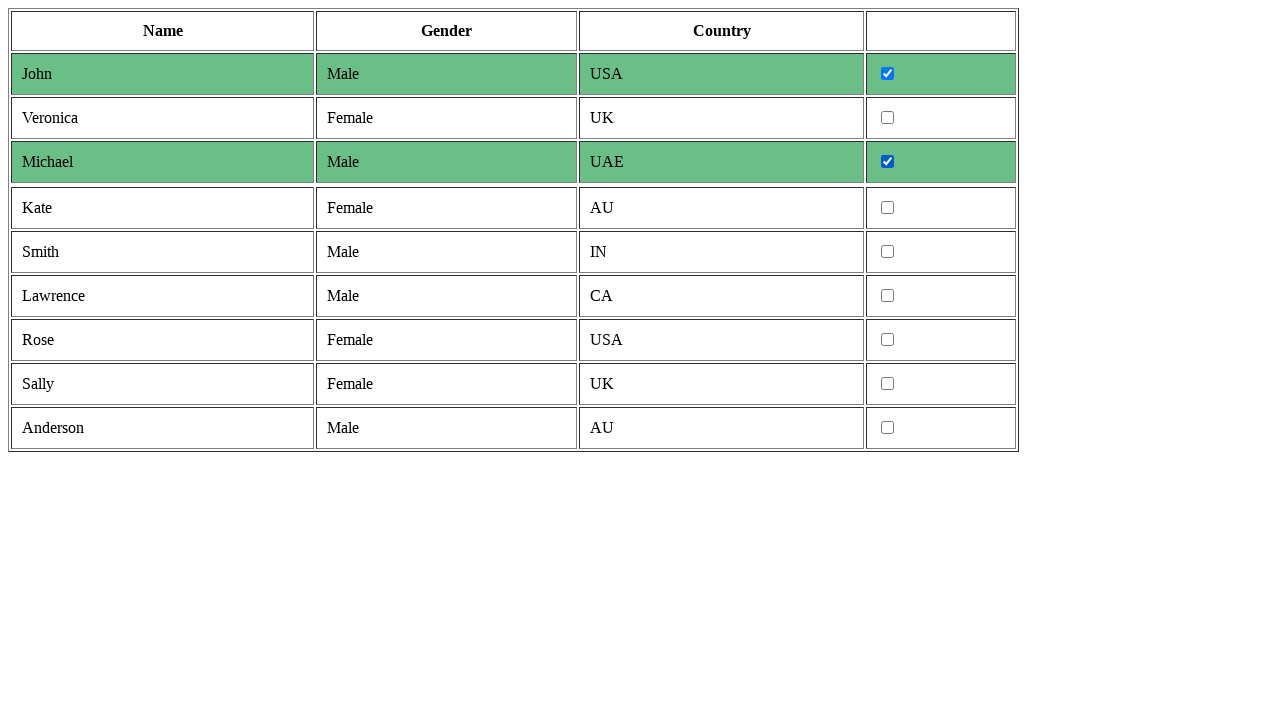

Located checkbox in fourth column
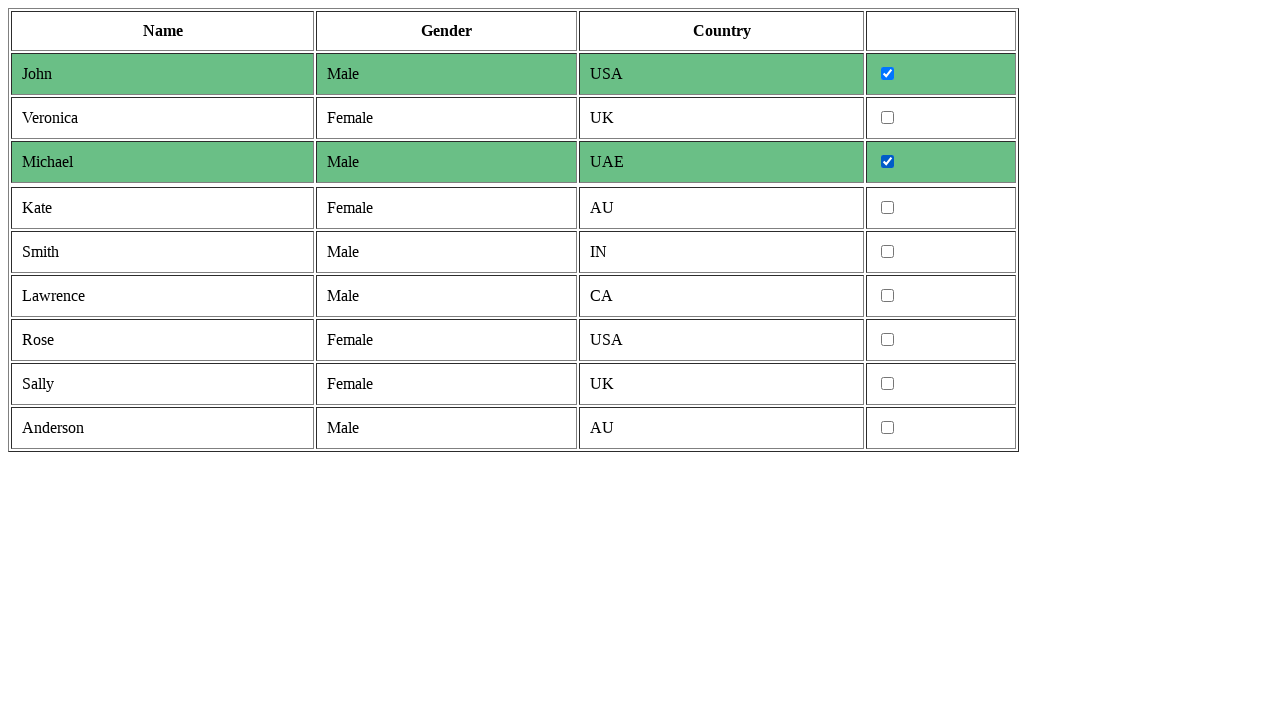

Clicked checkbox for Male row at (888, 252) on tr >> nth=6 >> td >> nth=3 >> input
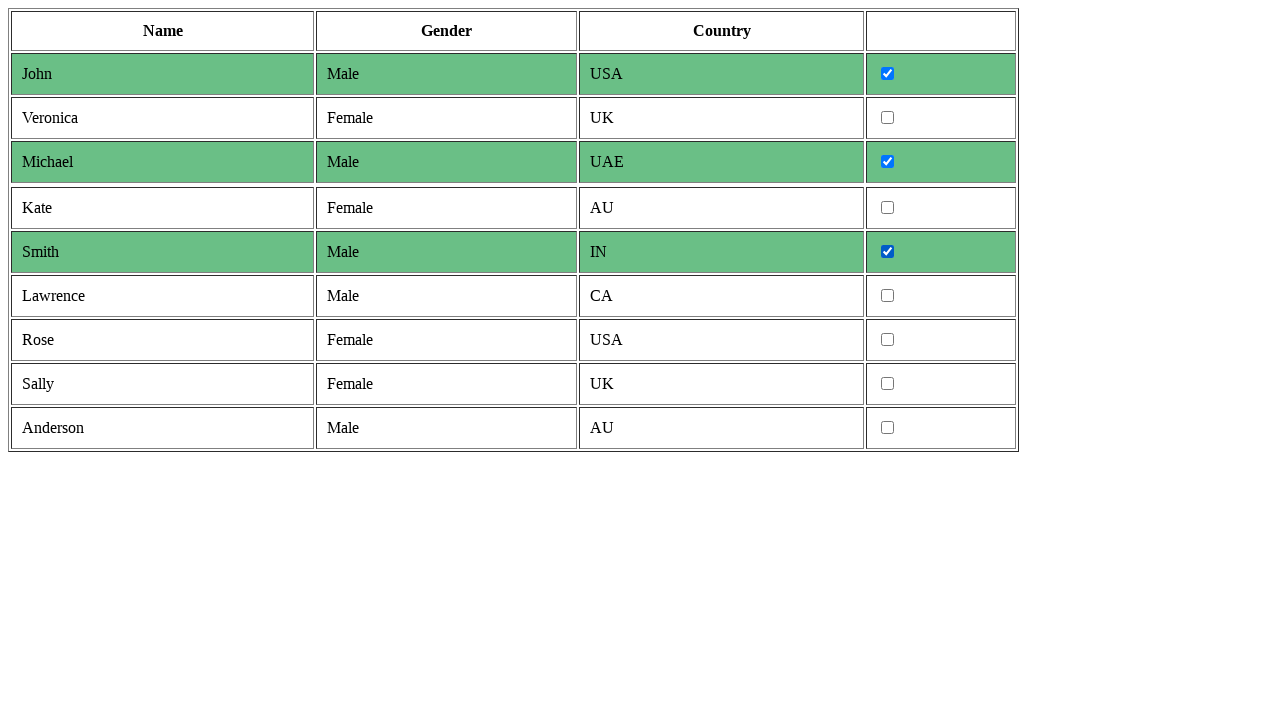

Located all cells in table row
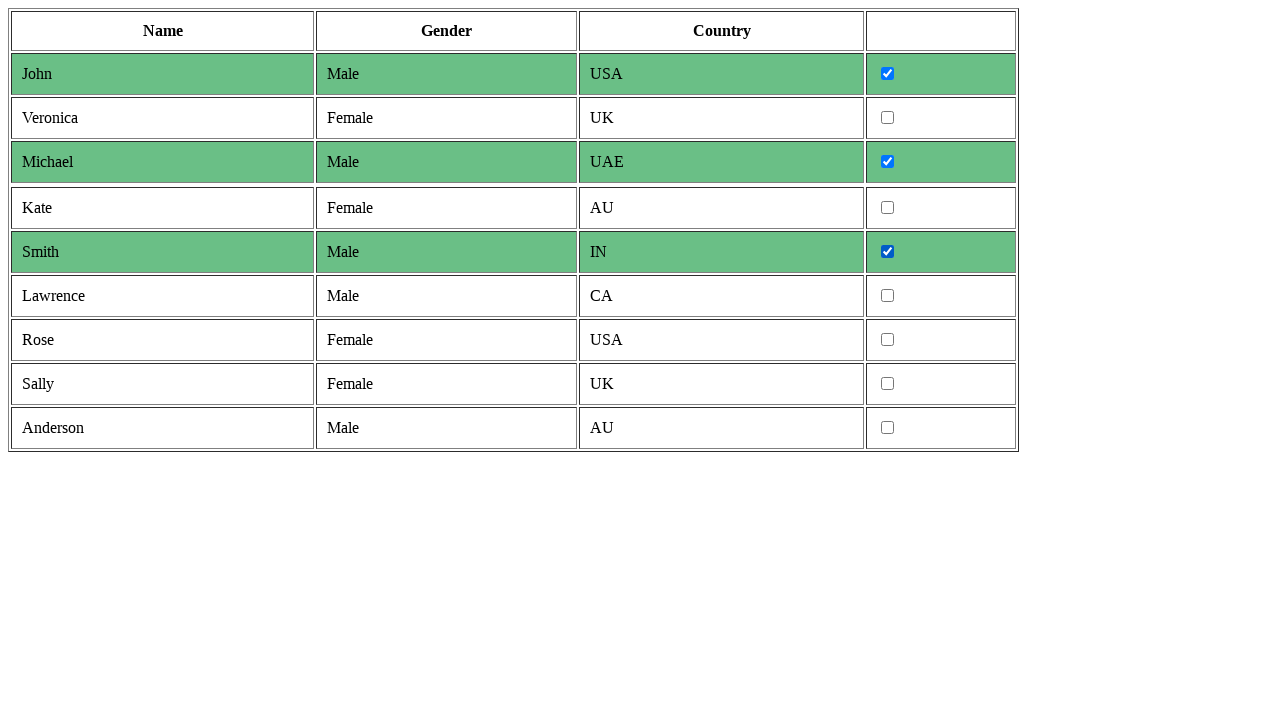

Row has exactly 4 cells, proceeding with filtering criteria
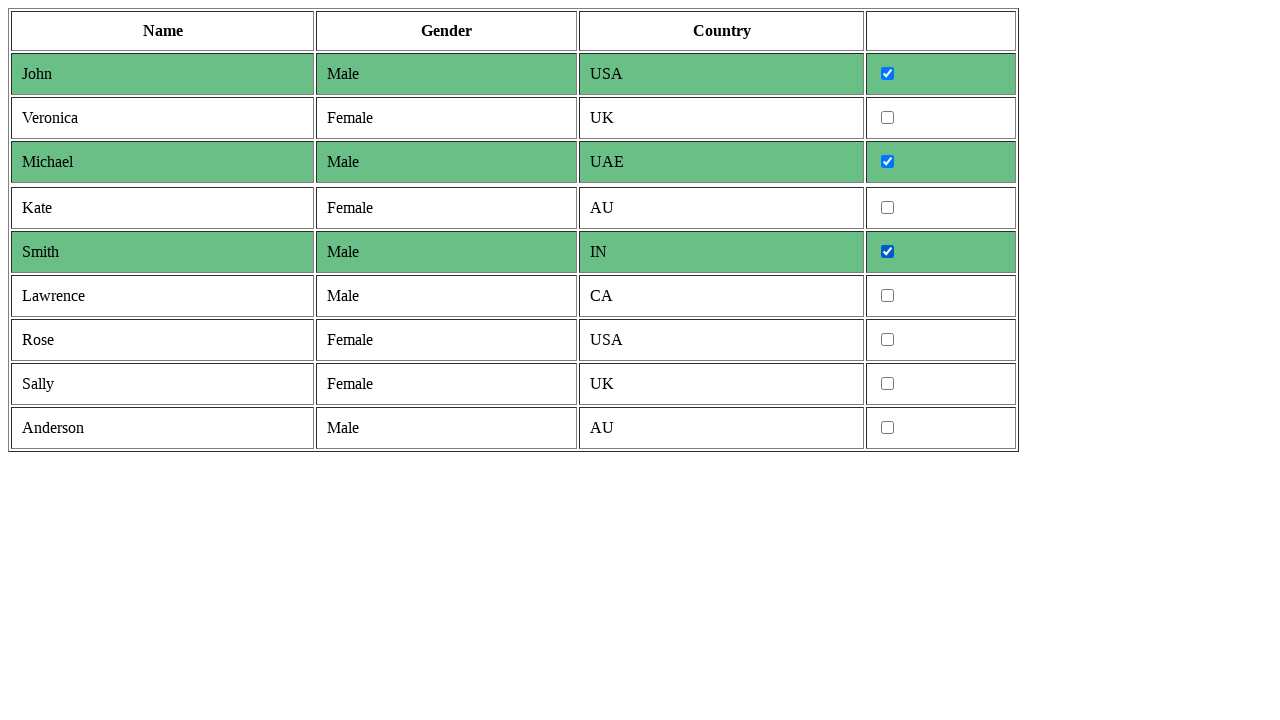

Retrieved text from second cell: 'Male'
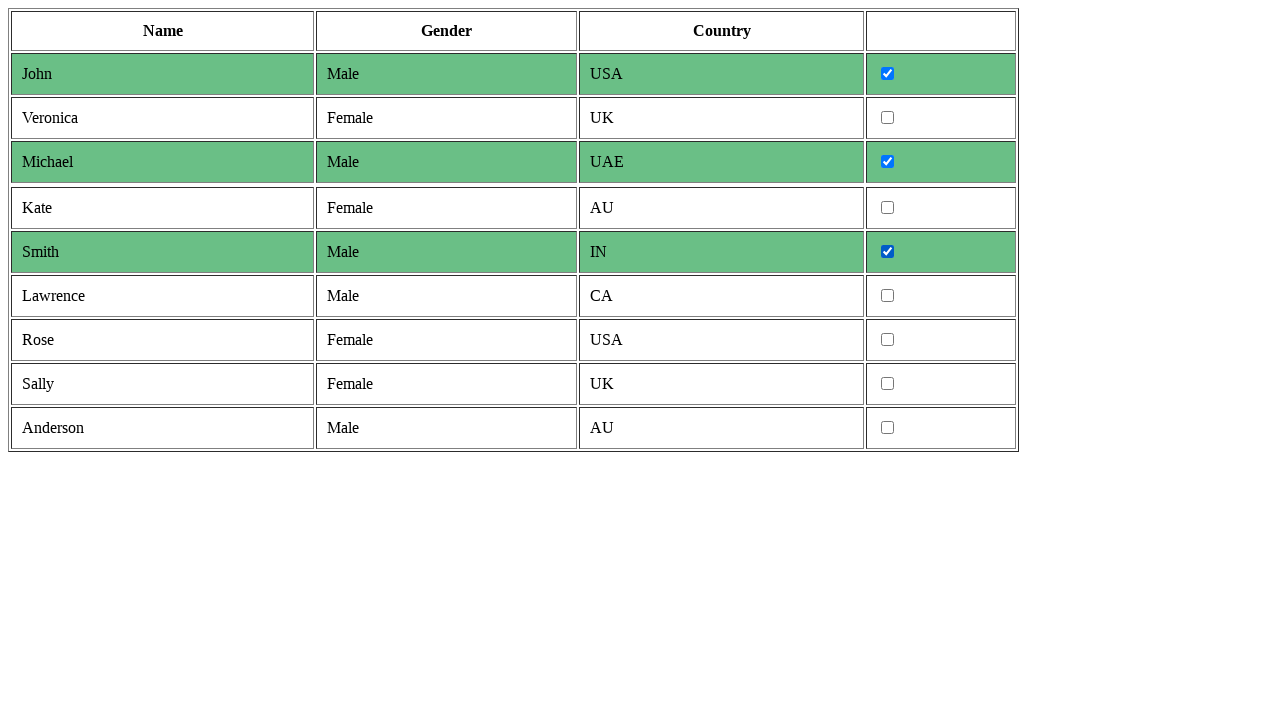

Second cell contains 'Male', filtering criteria matched
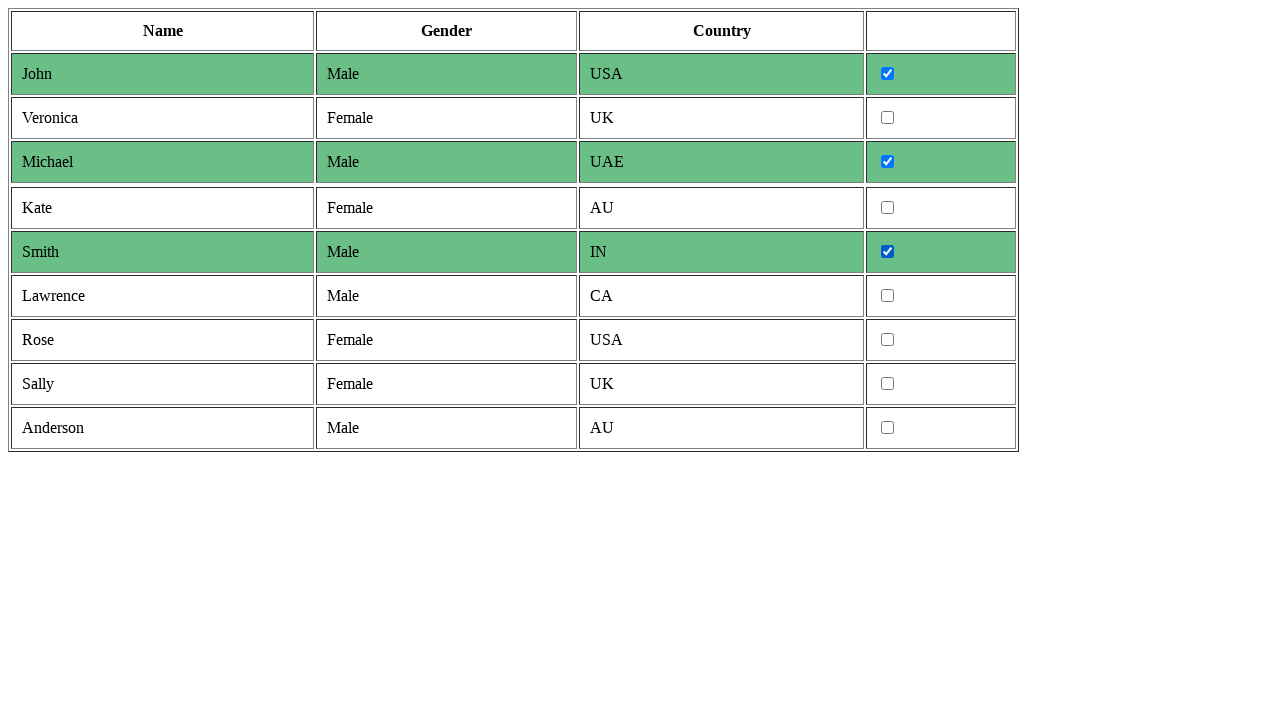

Located checkbox in fourth column
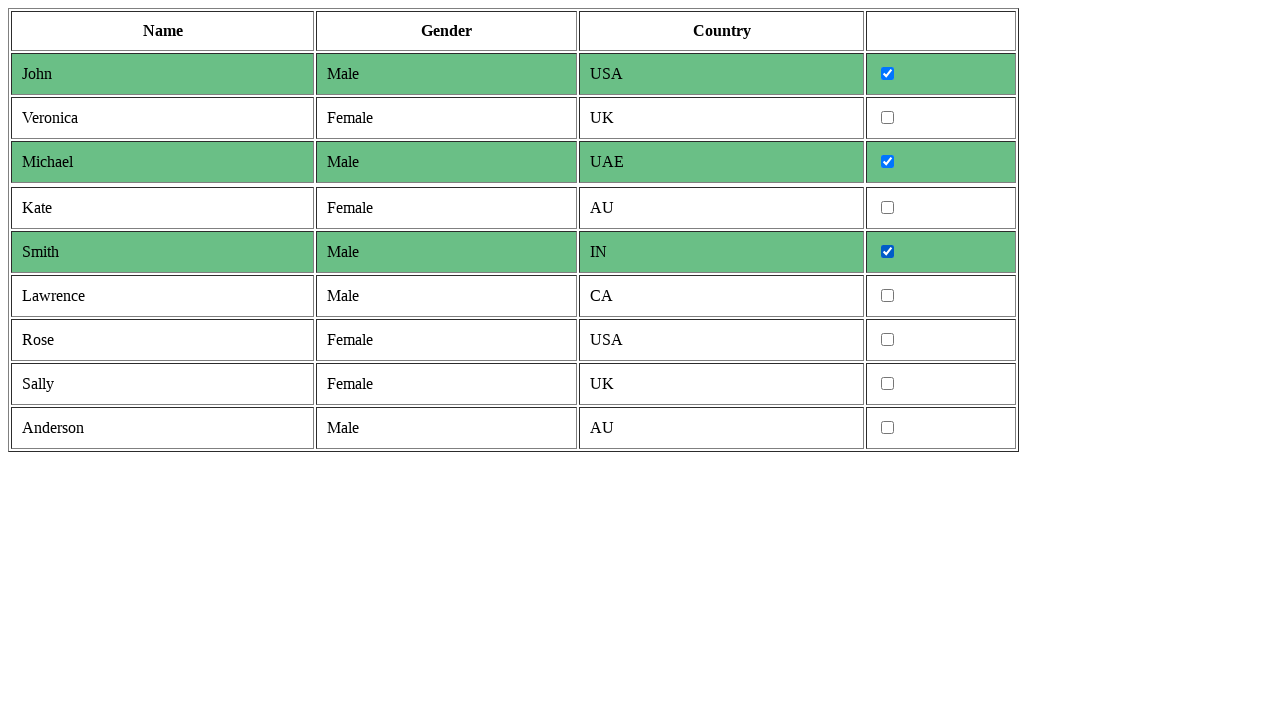

Clicked checkbox for Male row at (888, 296) on tr >> nth=7 >> td >> nth=3 >> input
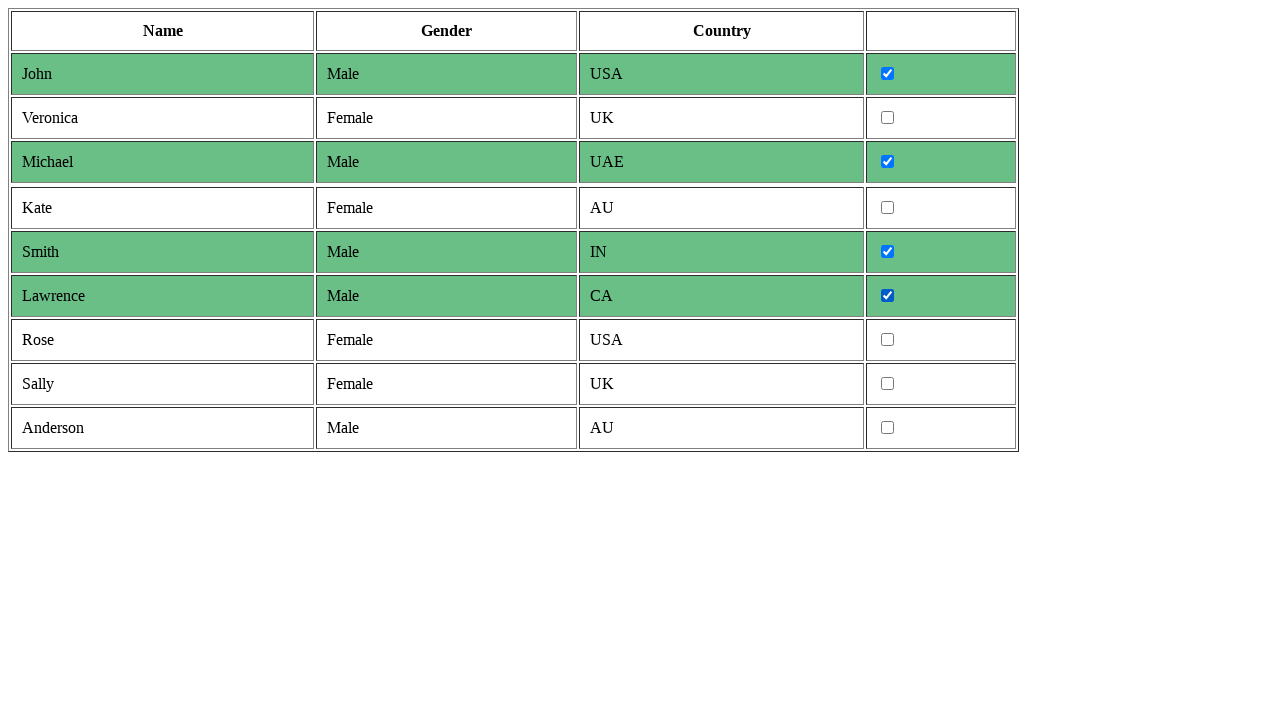

Located all cells in table row
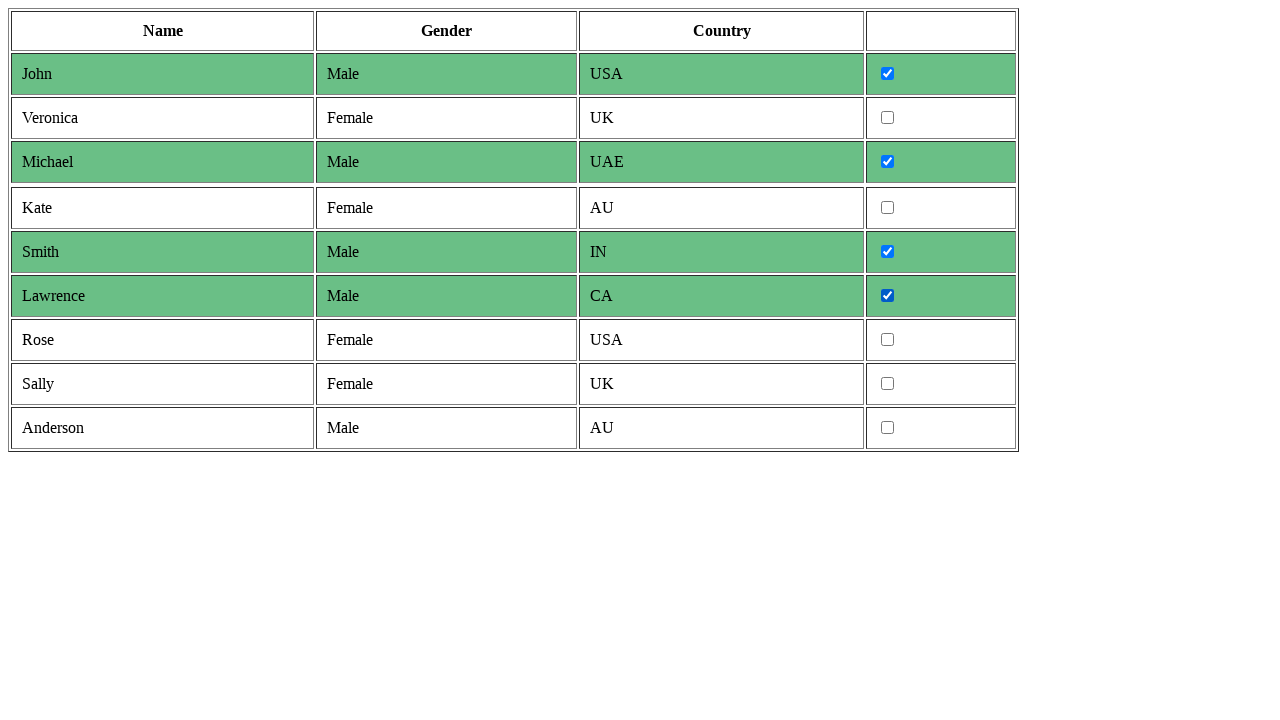

Row has exactly 4 cells, proceeding with filtering criteria
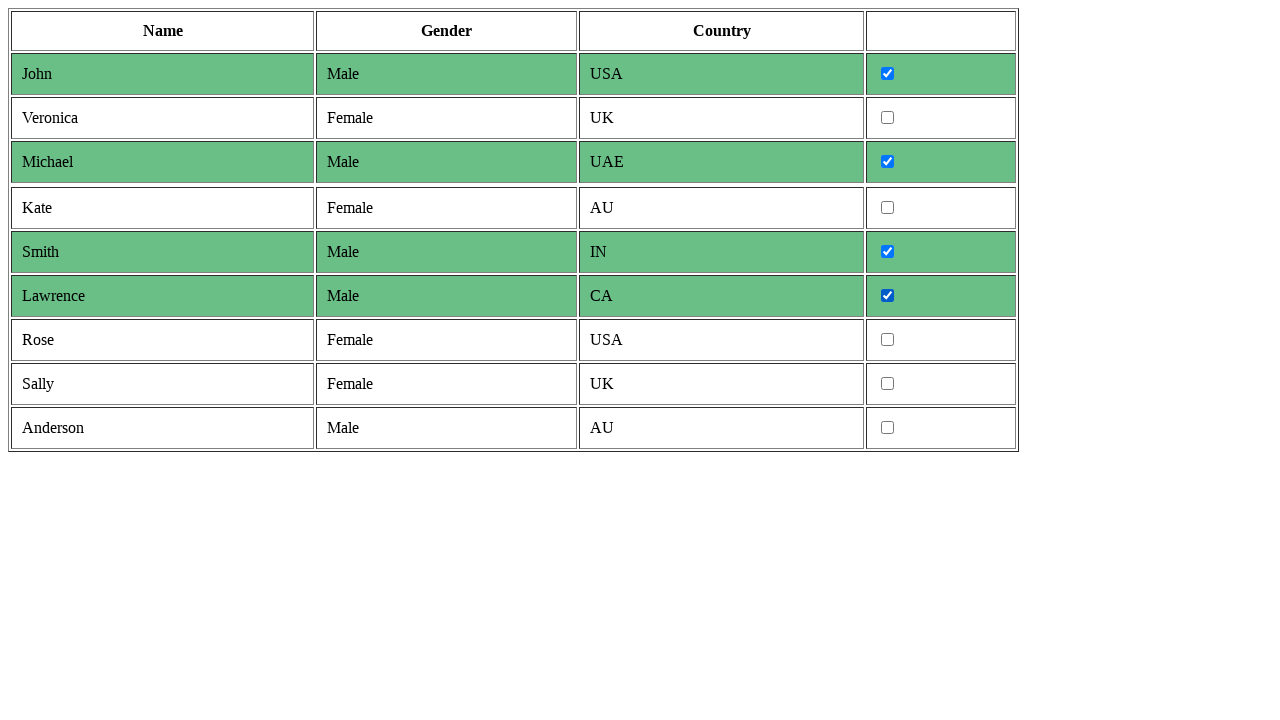

Retrieved text from second cell: 'Female'
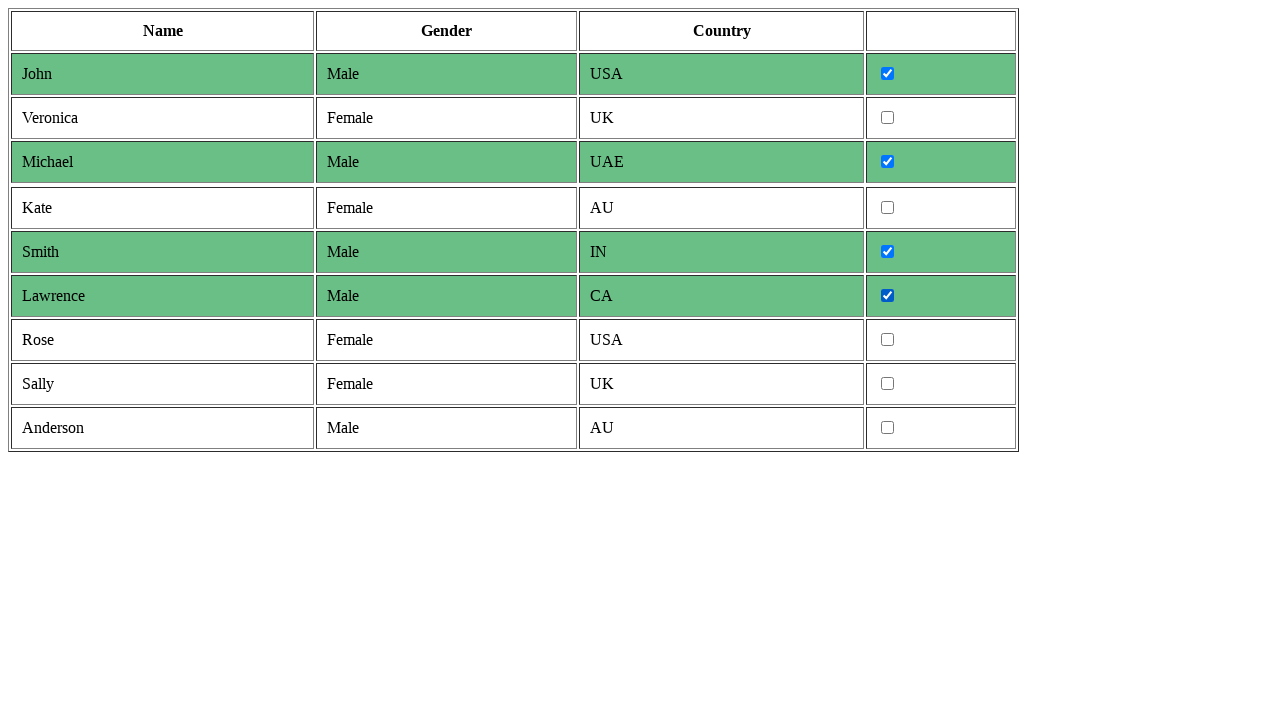

Located all cells in table row
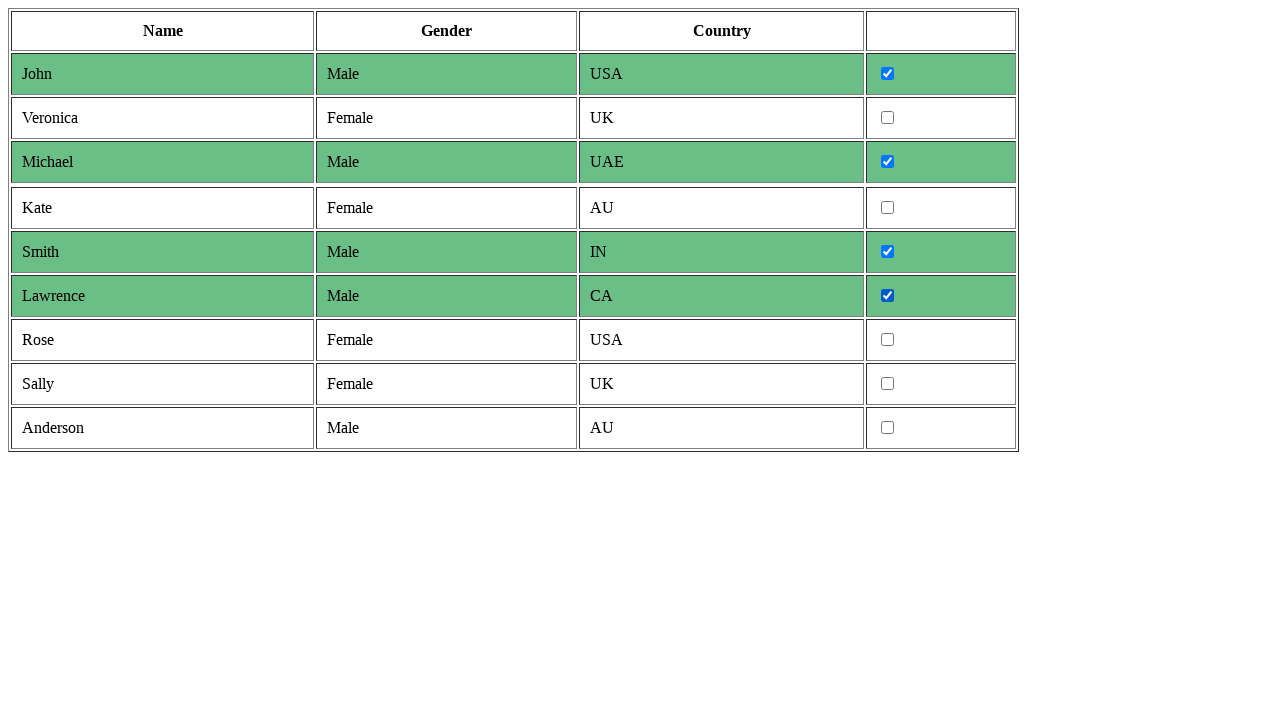

Row has exactly 4 cells, proceeding with filtering criteria
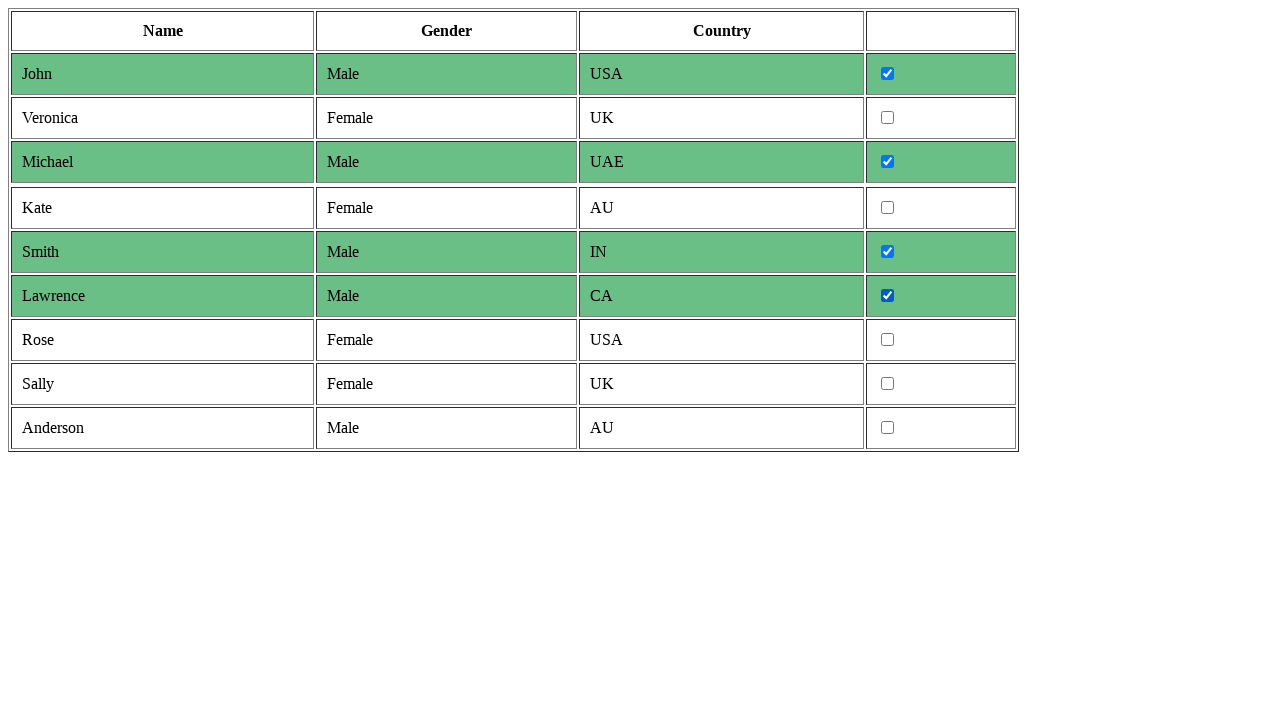

Retrieved text from second cell: 'Female'
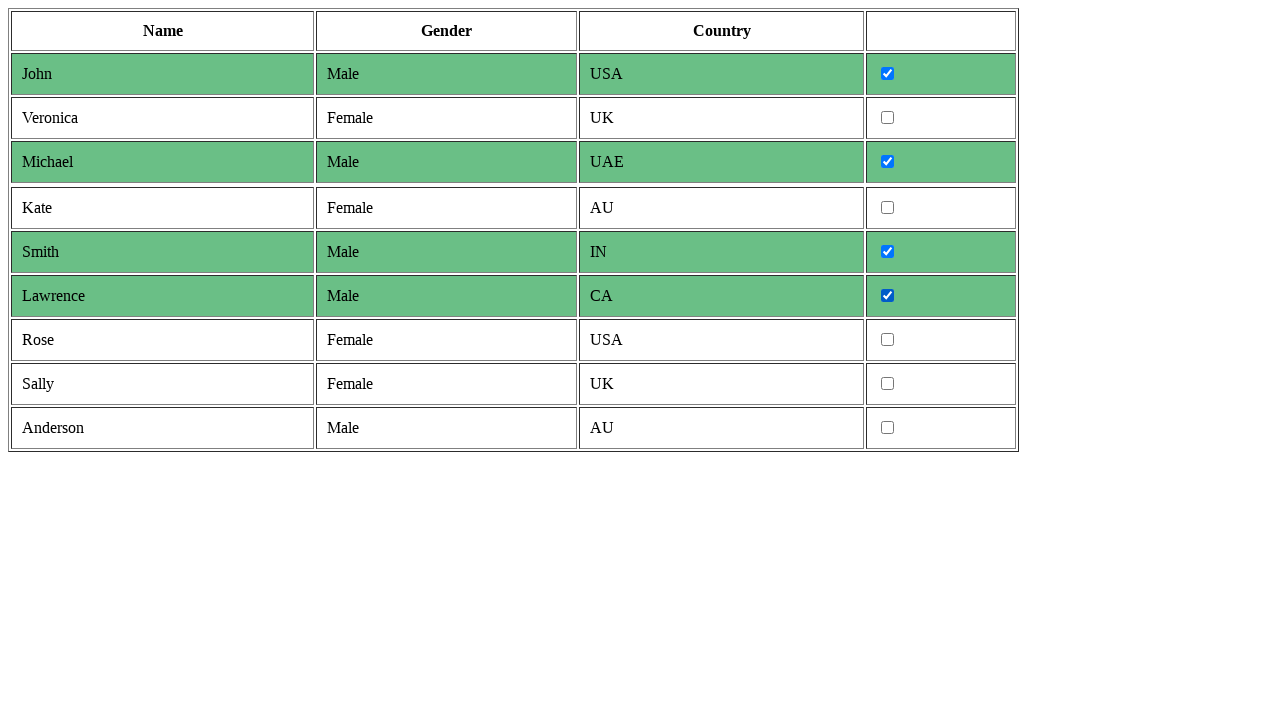

Located all cells in table row
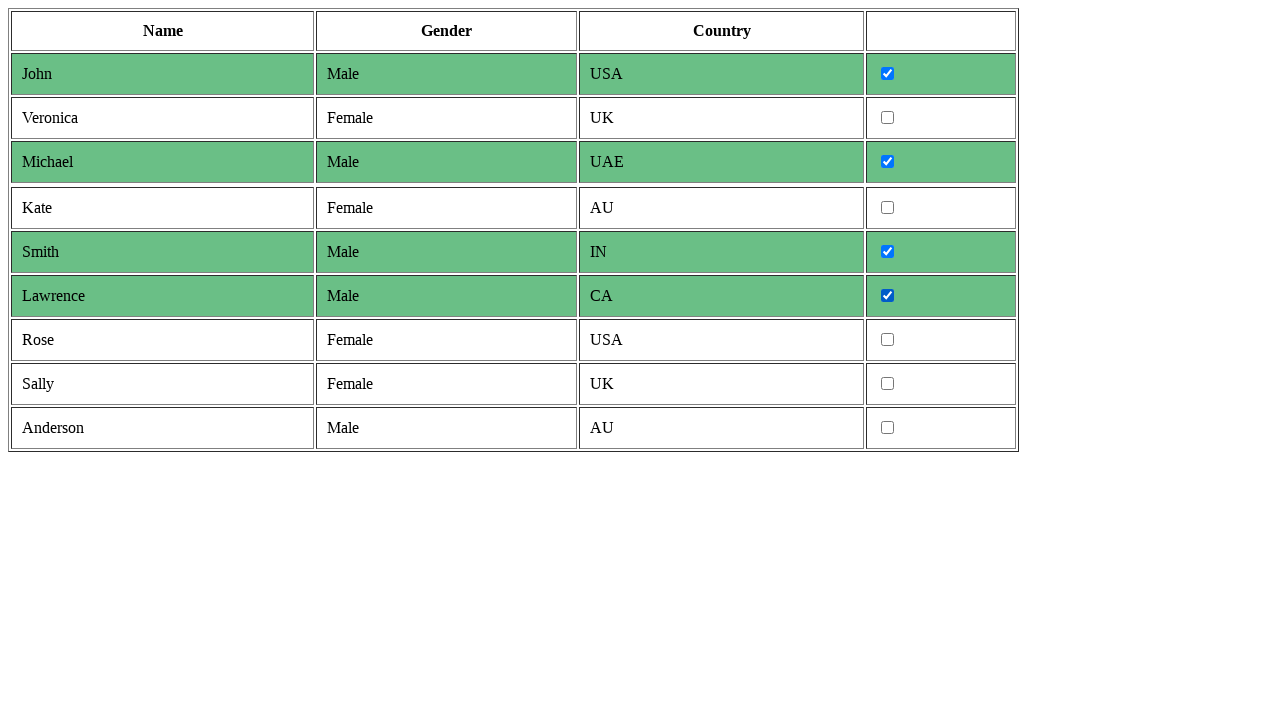

Row has exactly 4 cells, proceeding with filtering criteria
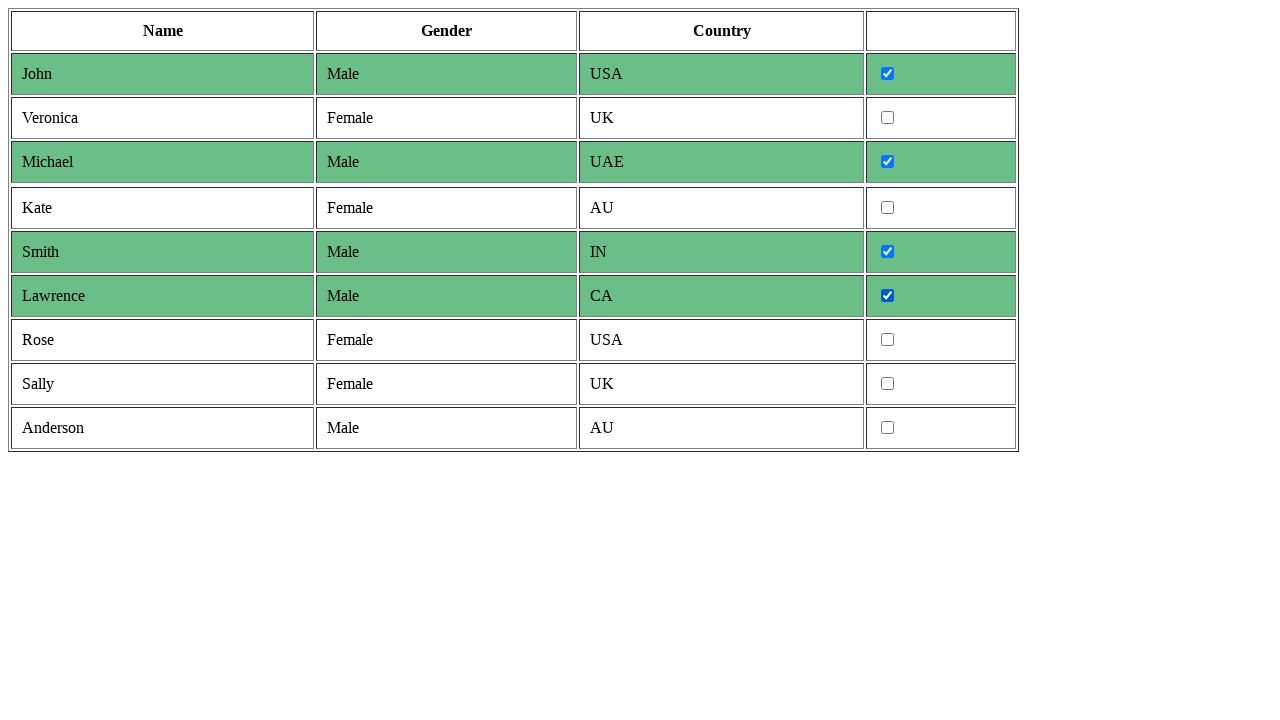

Retrieved text from second cell: 'Male'
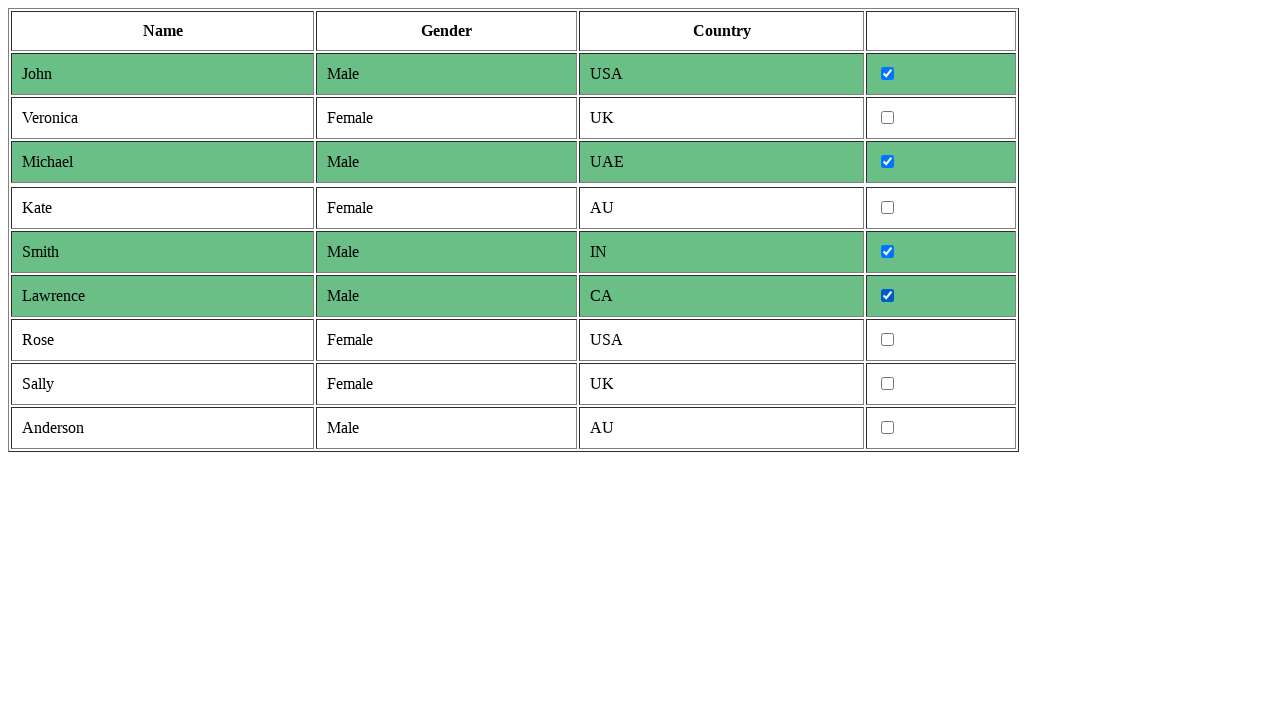

Second cell contains 'Male', filtering criteria matched
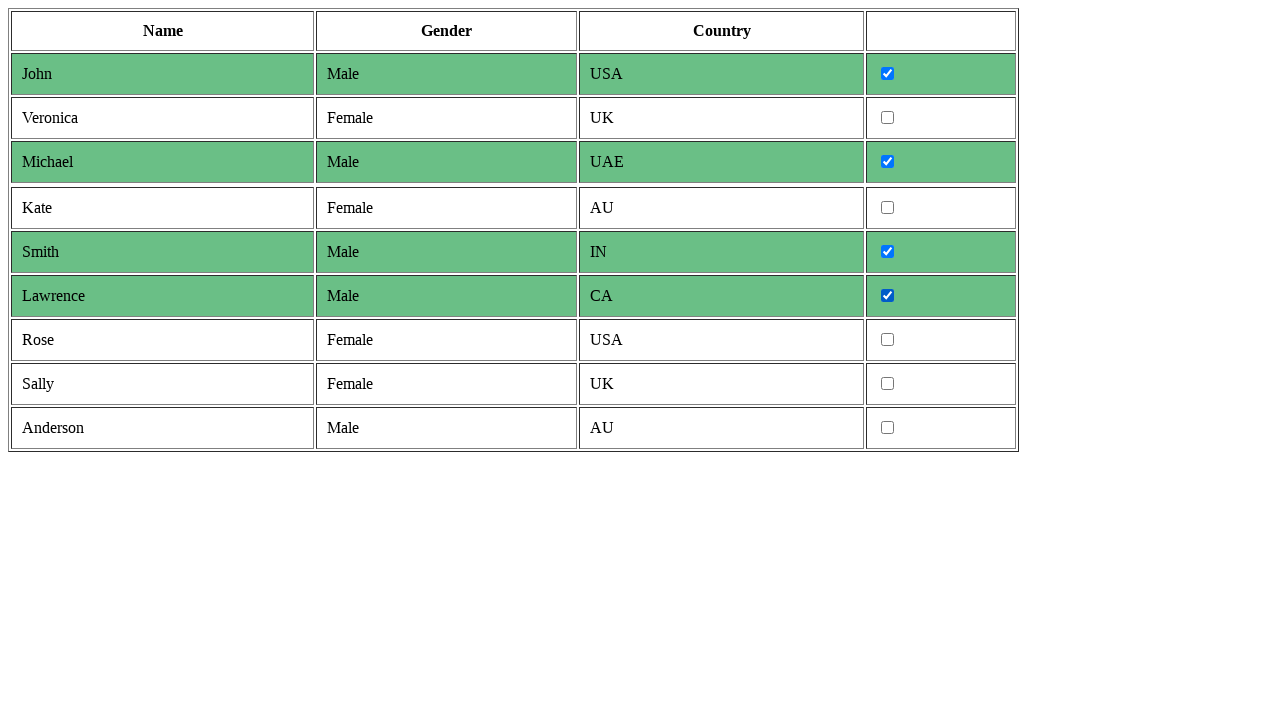

Located checkbox in fourth column
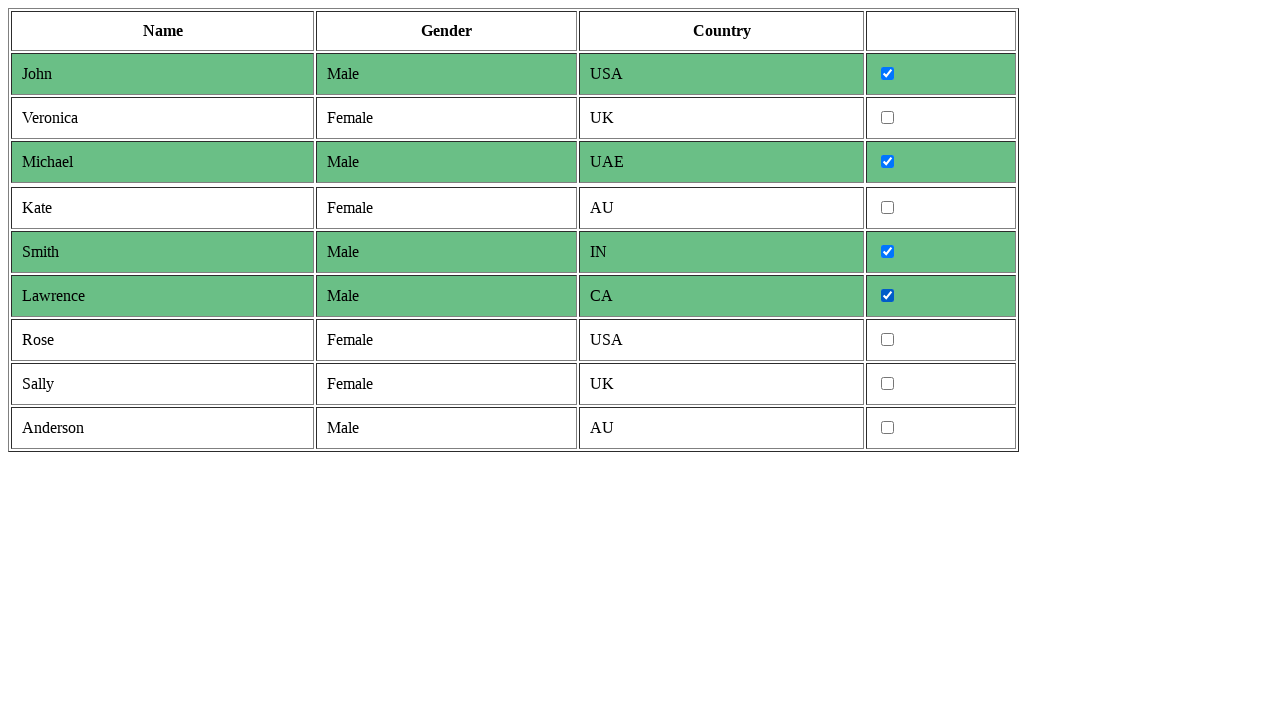

Clicked checkbox for Male row at (888, 428) on tr >> nth=10 >> td >> nth=3 >> input
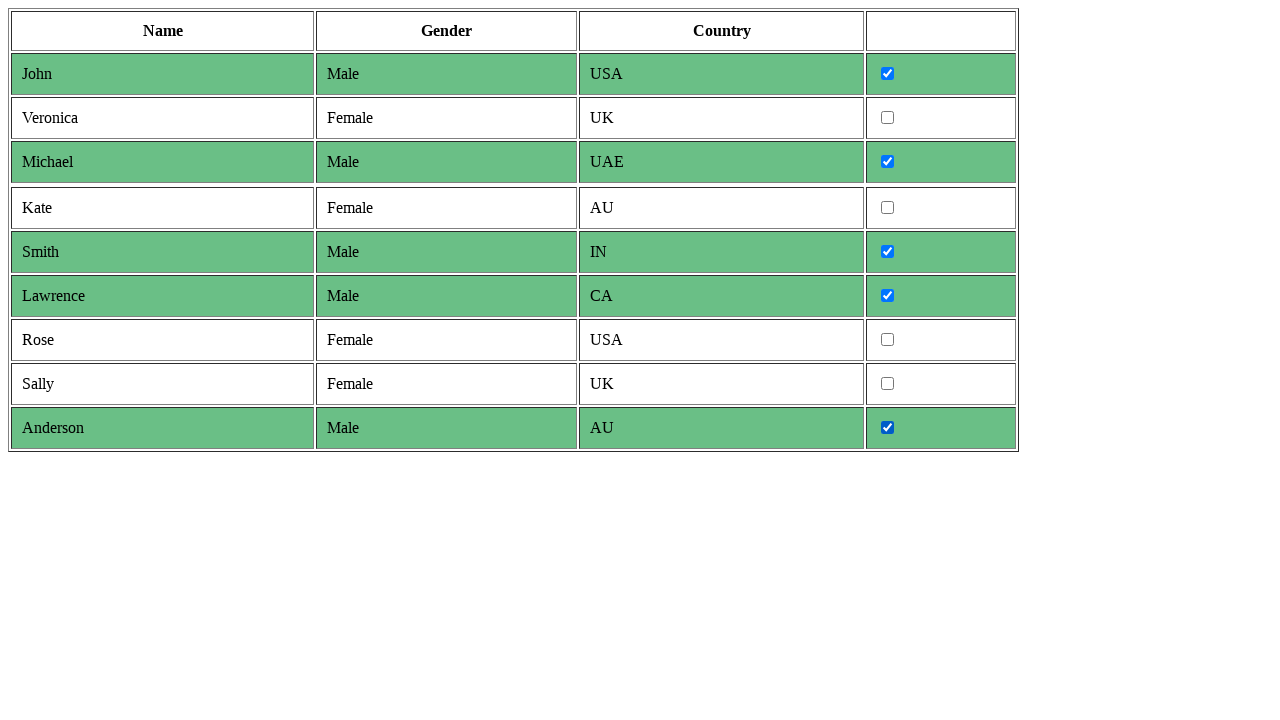

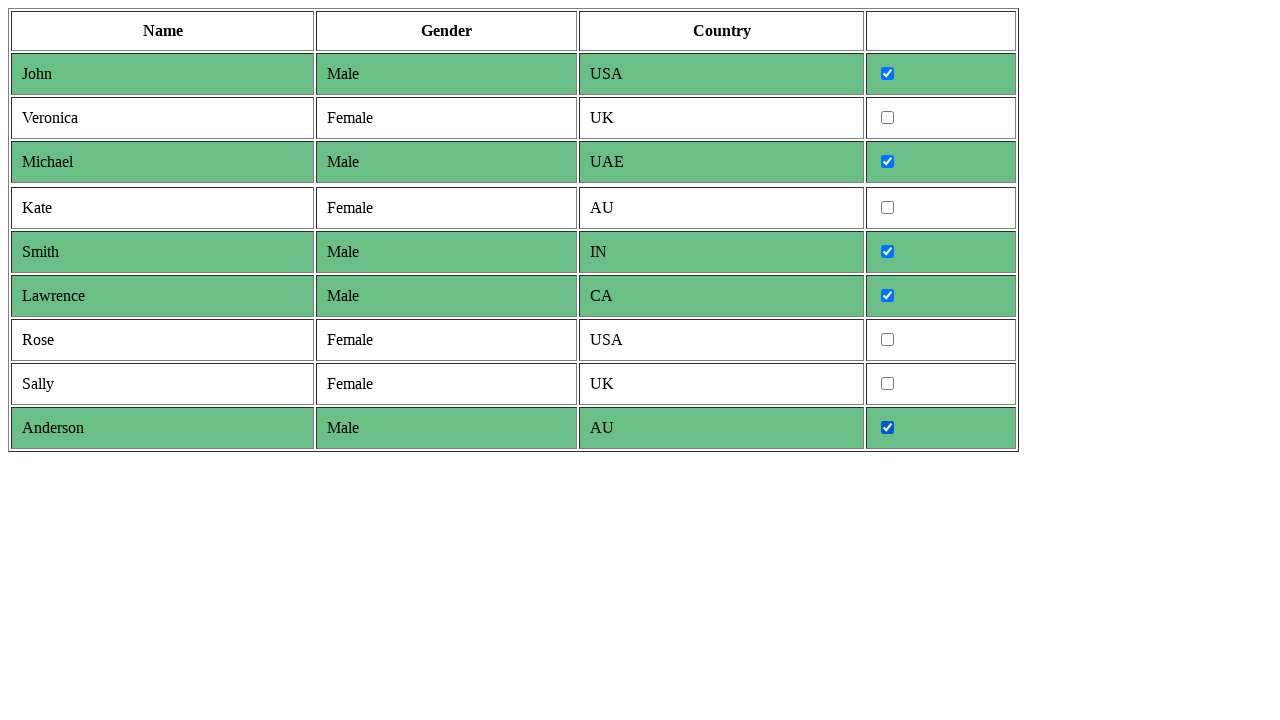